Tests the Bootstrap checkout form by filling out billing information, shipping details, and payment information, then submitting the form. This process is repeated 5 times.

Starting URL: https://getbootstrap.com/docs/4.0/examples/checkout/

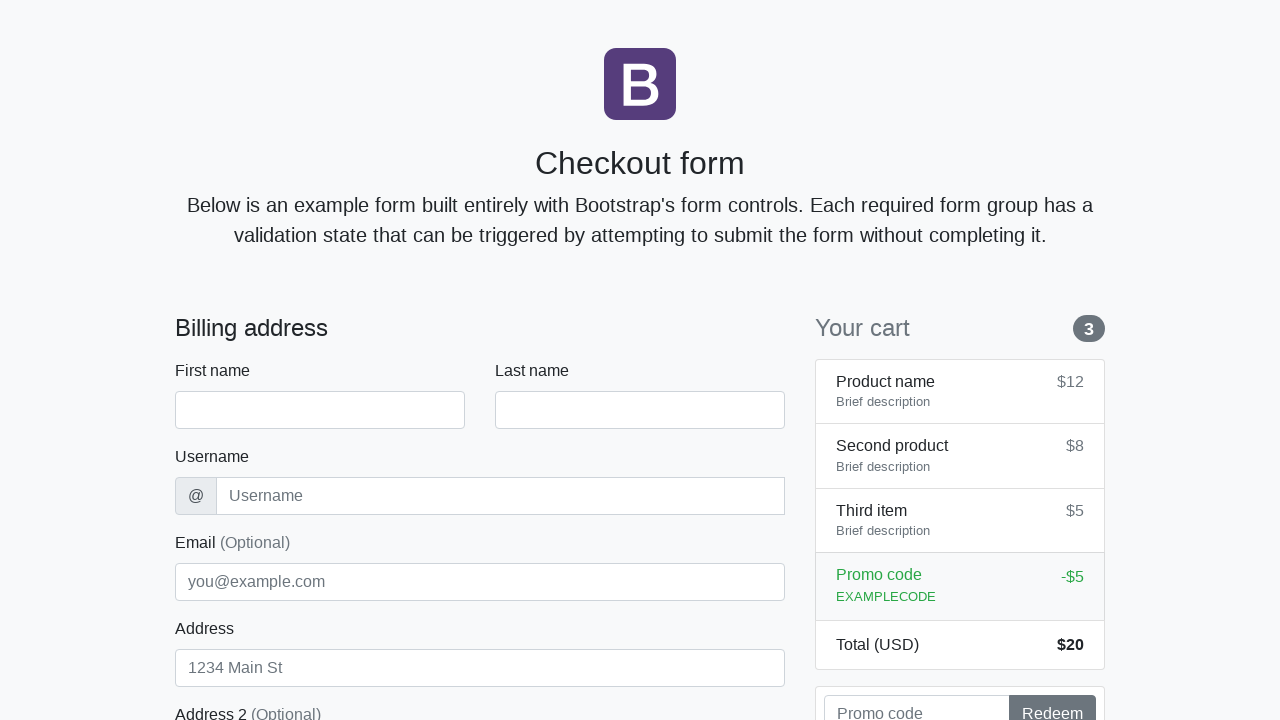

First name field loaded
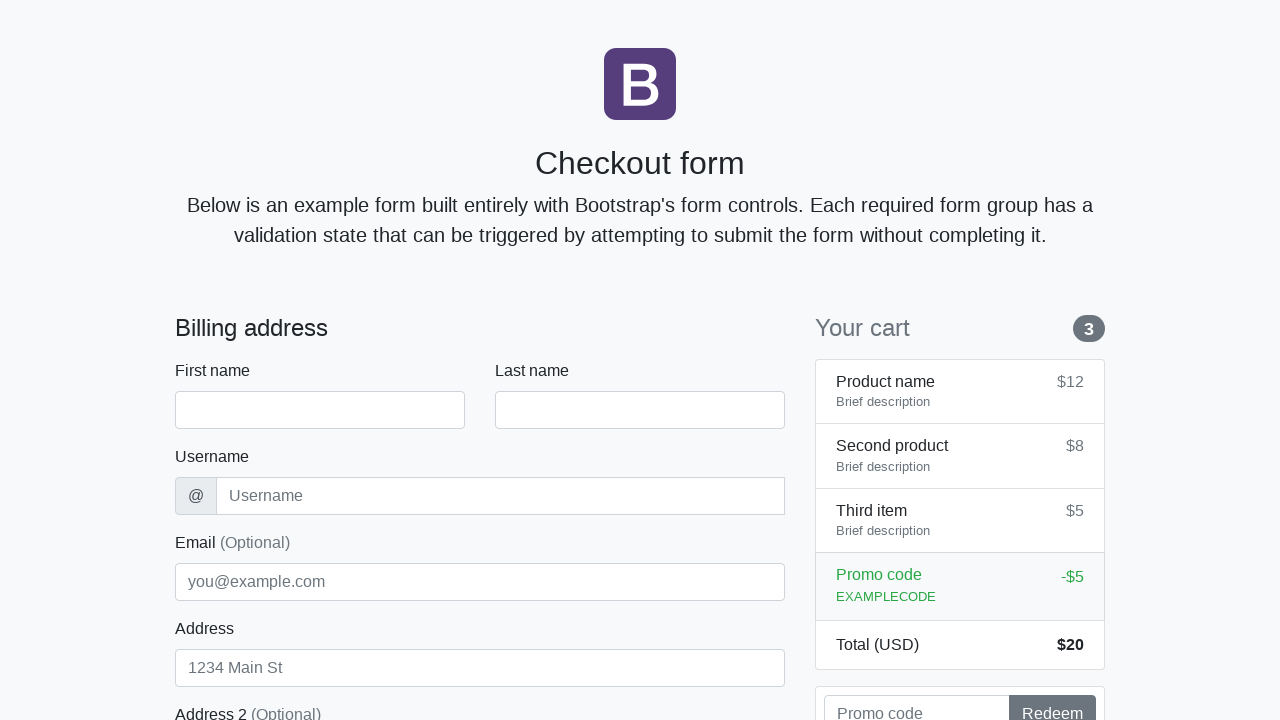

Filled first name field with 'Marcus' on #firstName
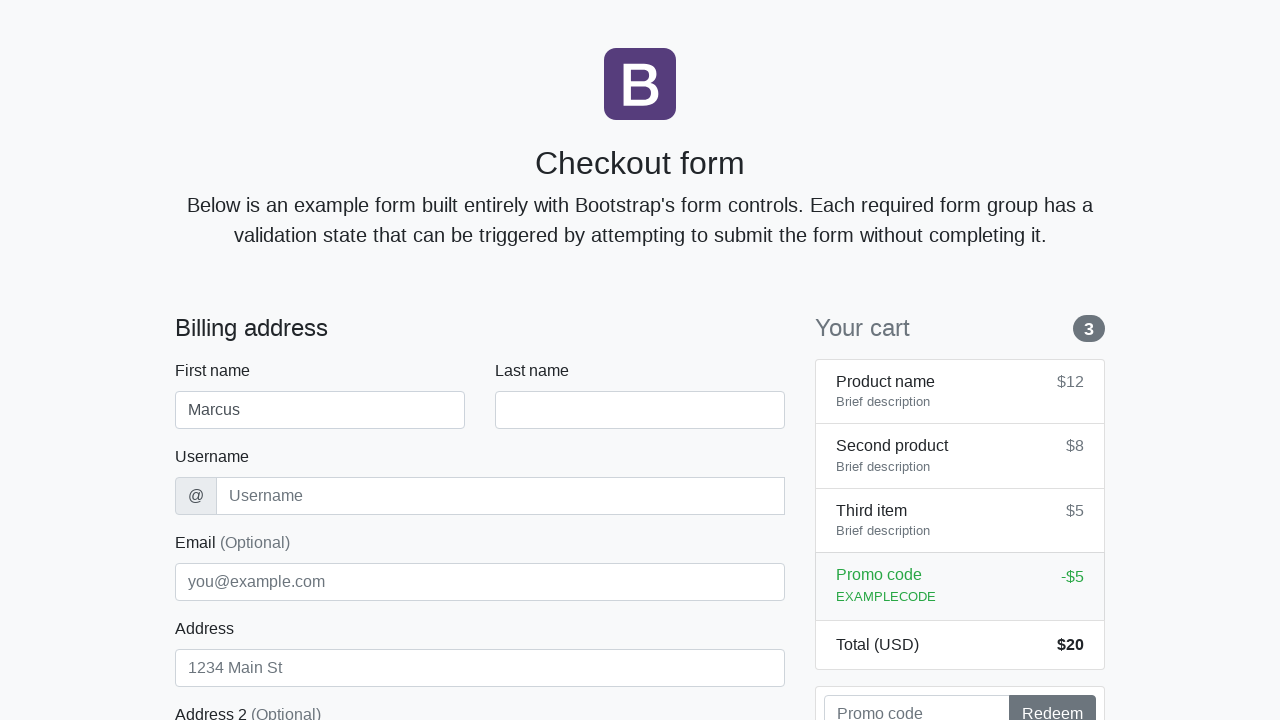

Filled last name field with 'Johnson' on #lastName
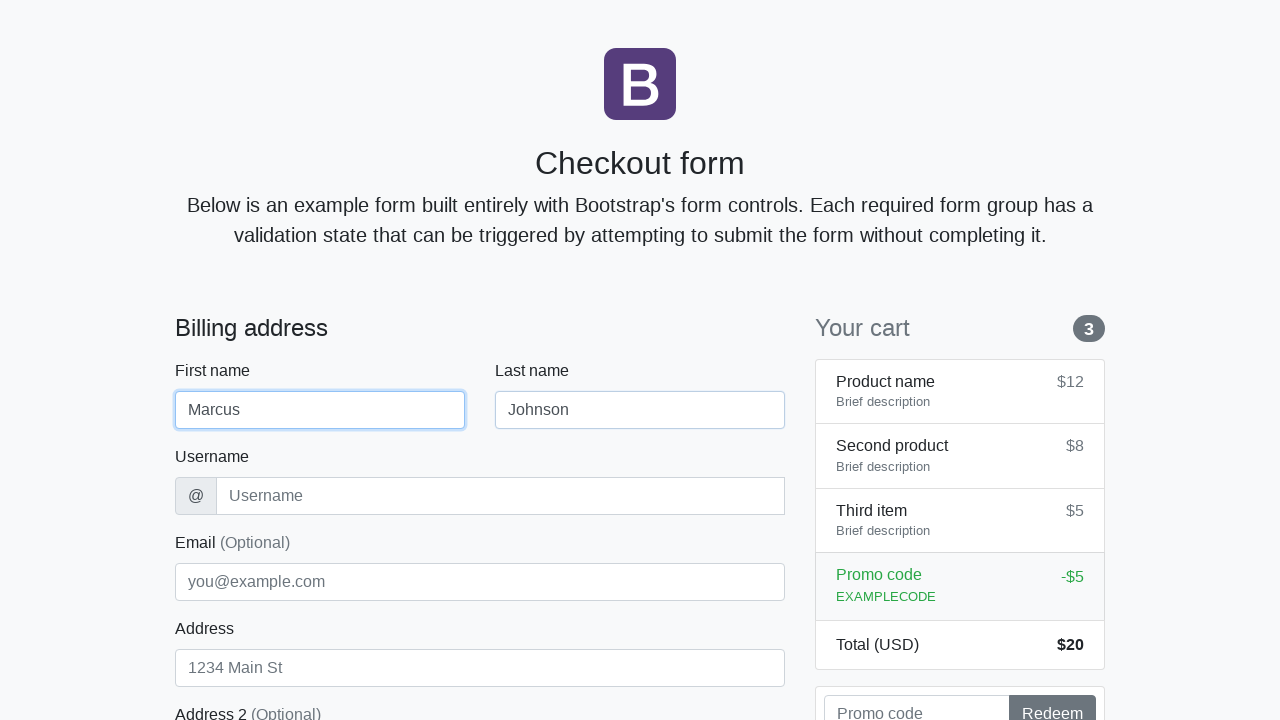

Filled username field with 'mjohnson42' on #username
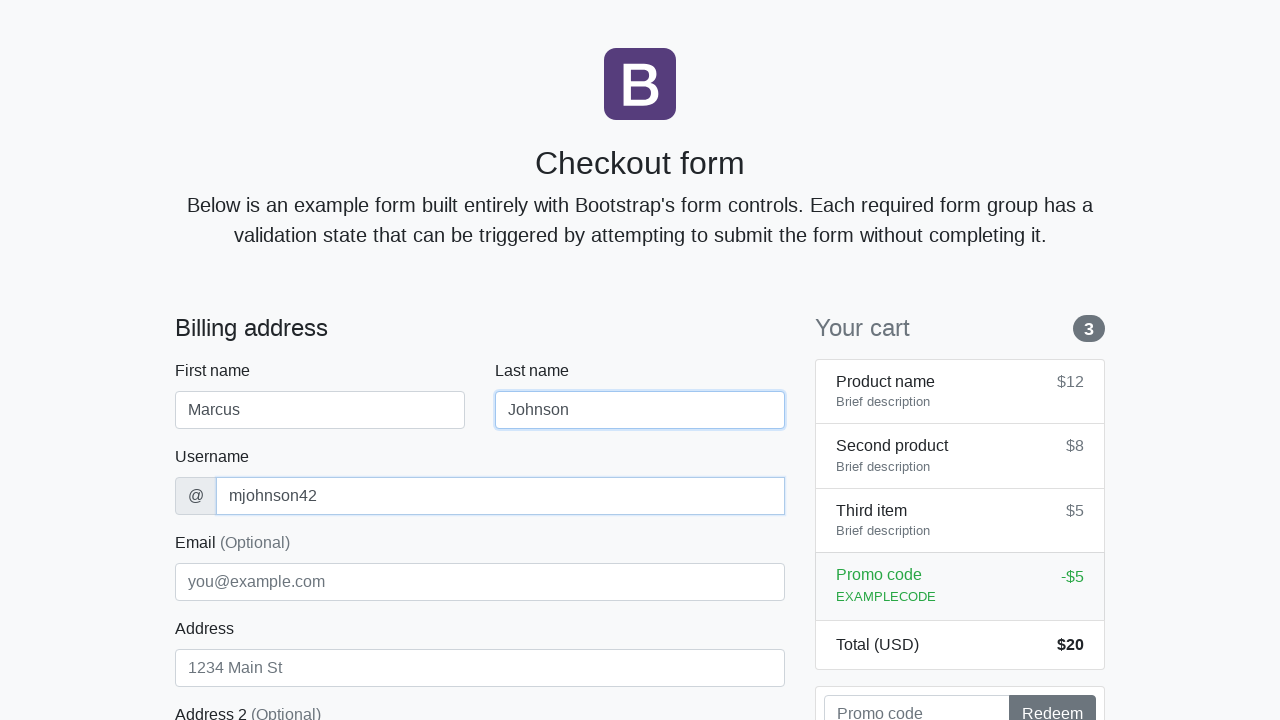

Filled address field with 'Oak Avenue 123' on #address
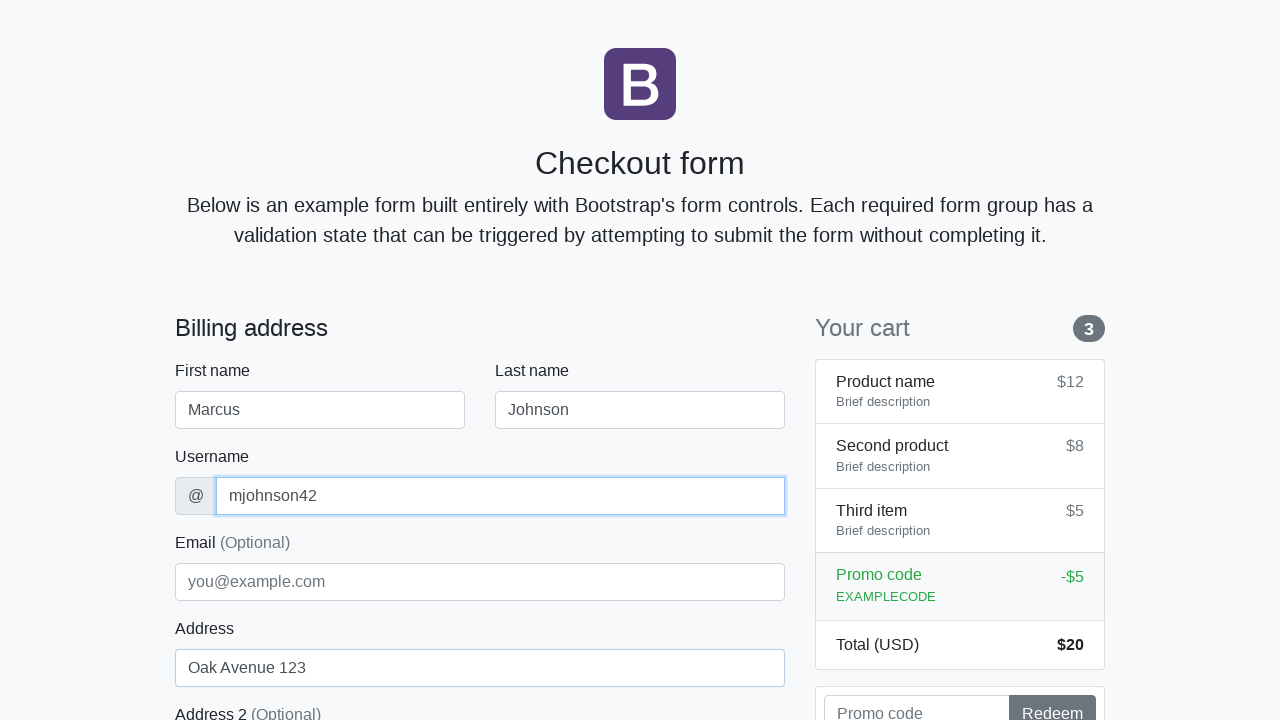

Filled email field with 'marcus.j@example.com' on #email
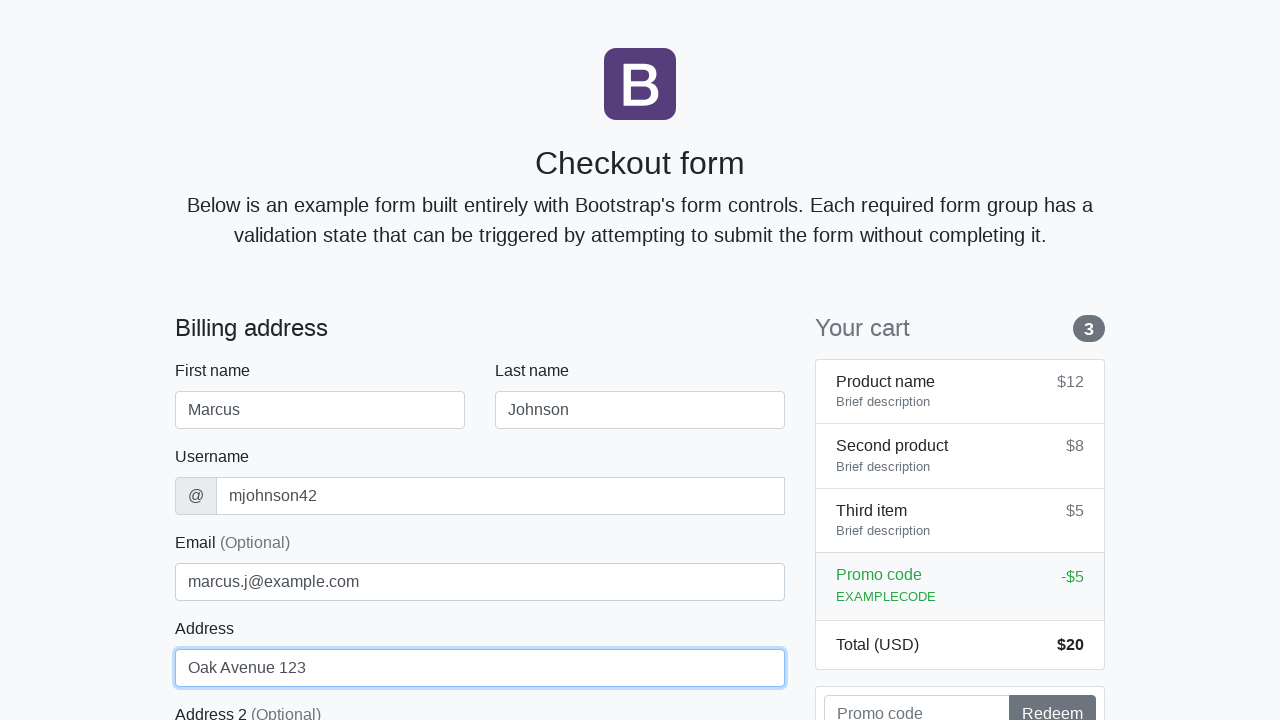

Selected 'United States' from country dropdown on #country
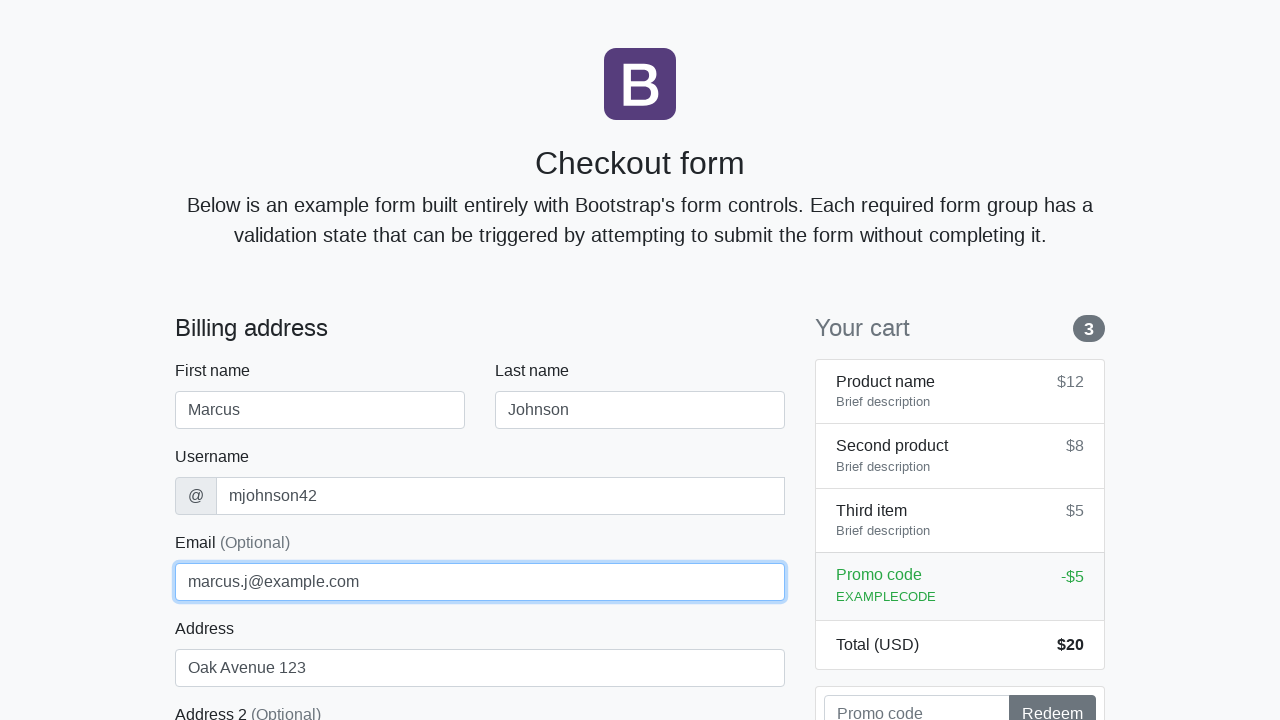

Selected 'California' from state dropdown on #state
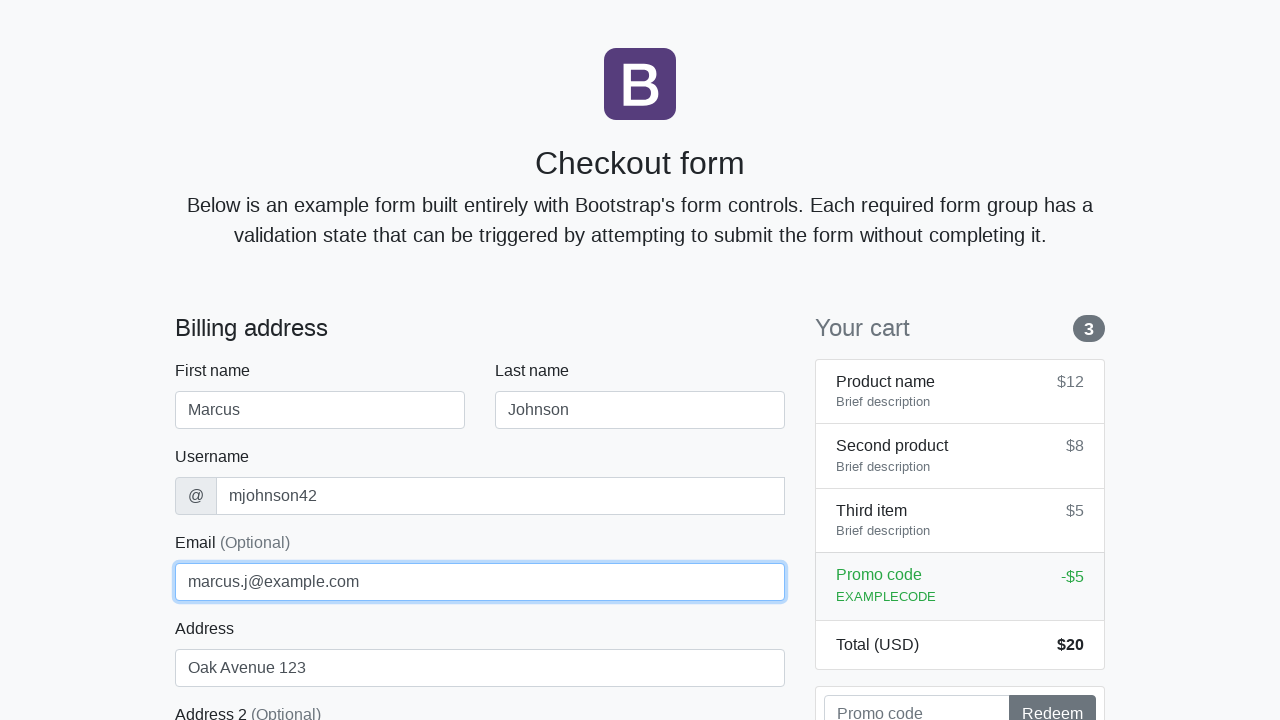

Filled zip code field with '90210' on #zip
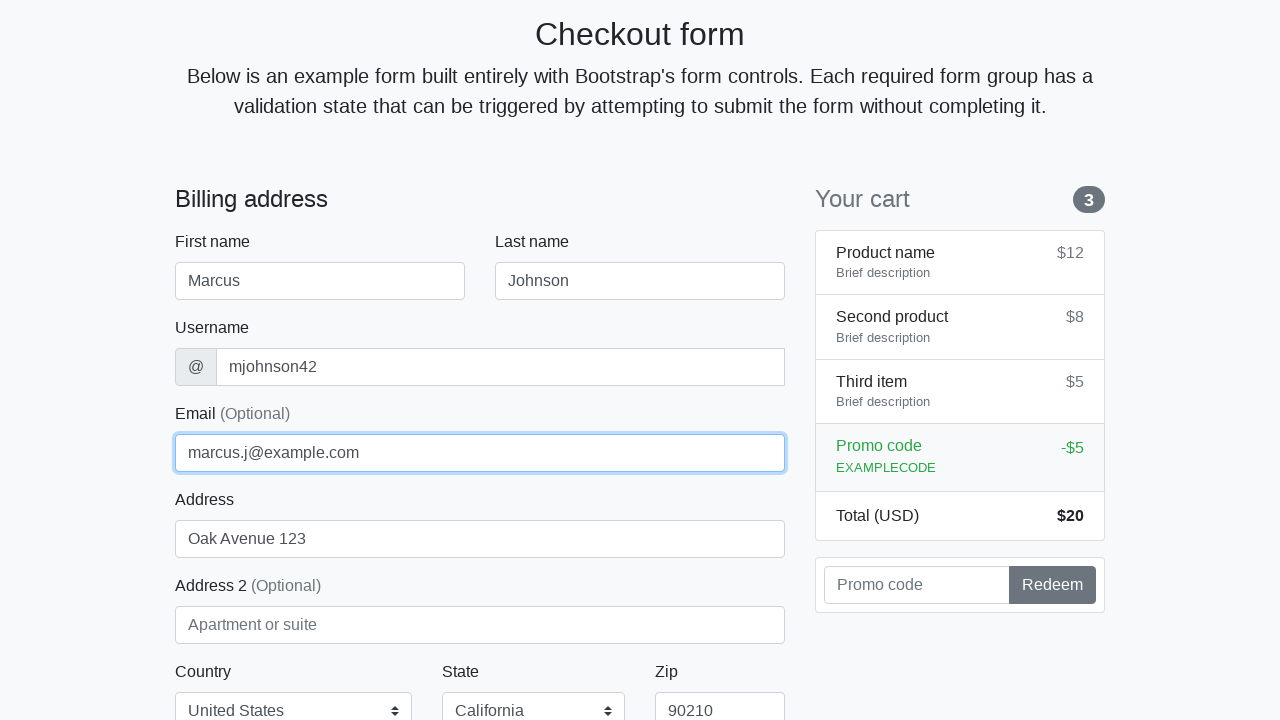

Filled credit card name field with 'Marcus Johnson' on #cc-name
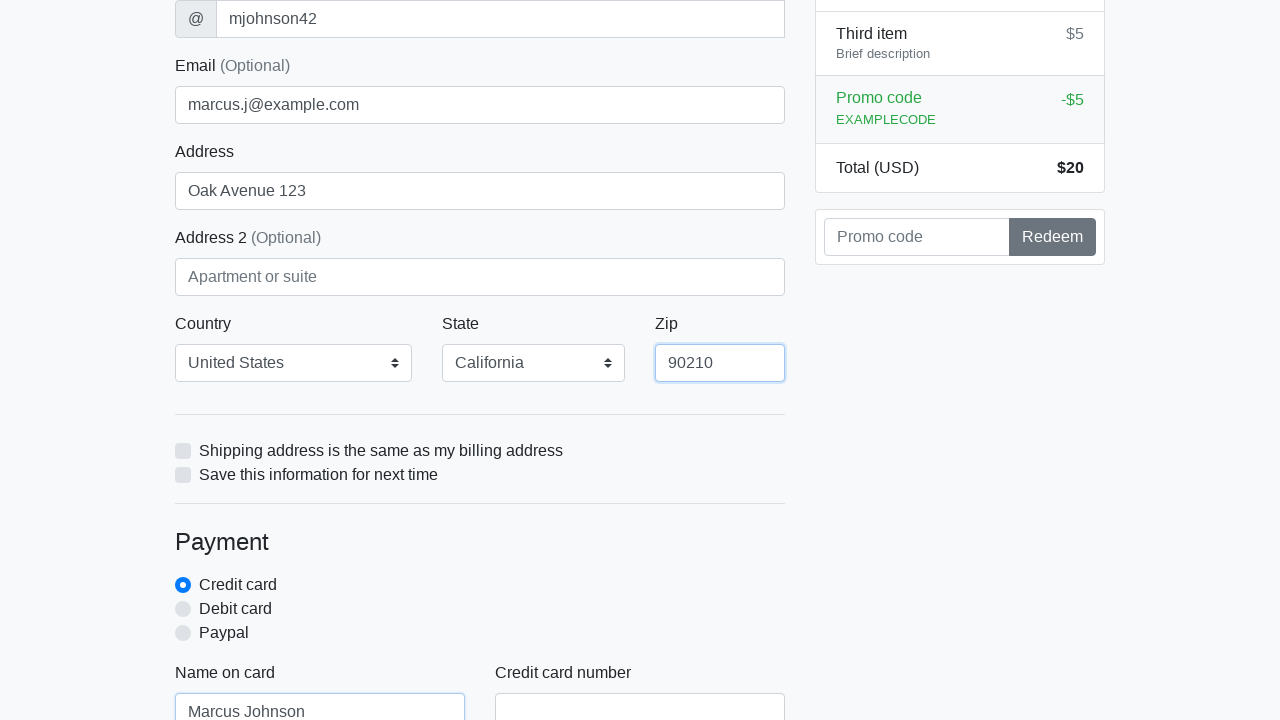

Filled credit card number field with '4532015112830366' on #cc-number
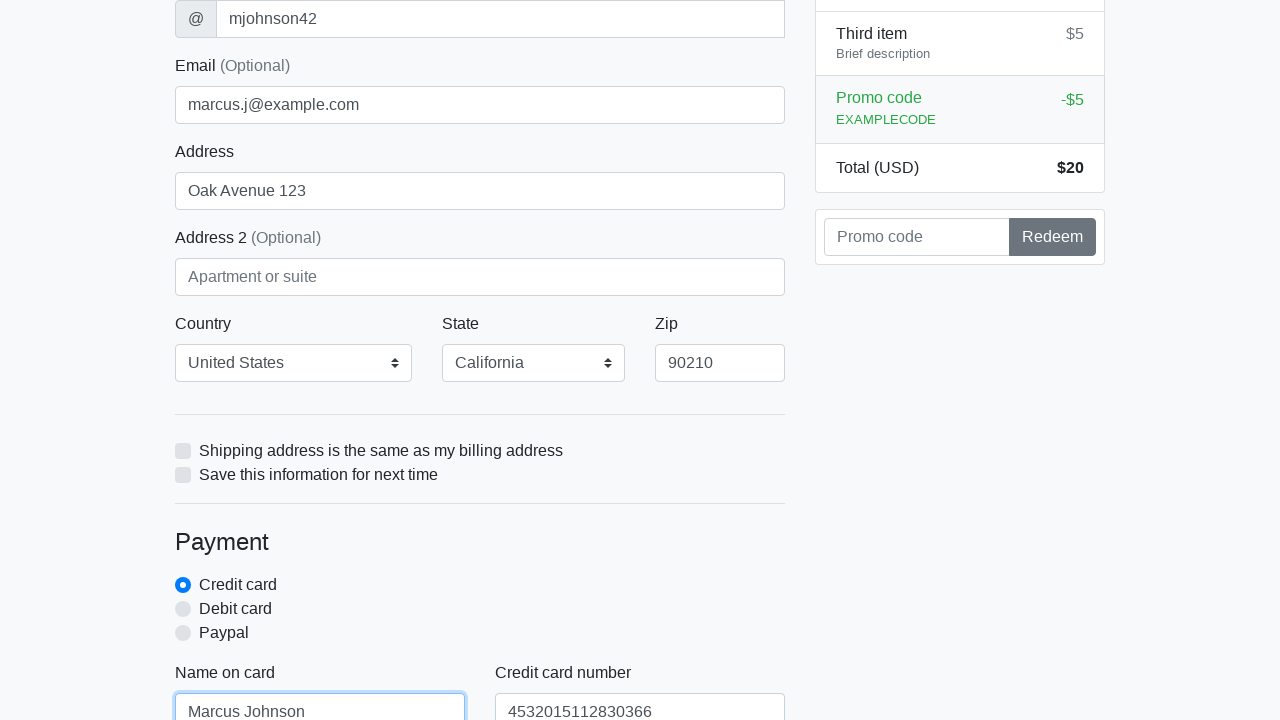

Filled credit card expiration field with '12/2025' on #cc-expiration
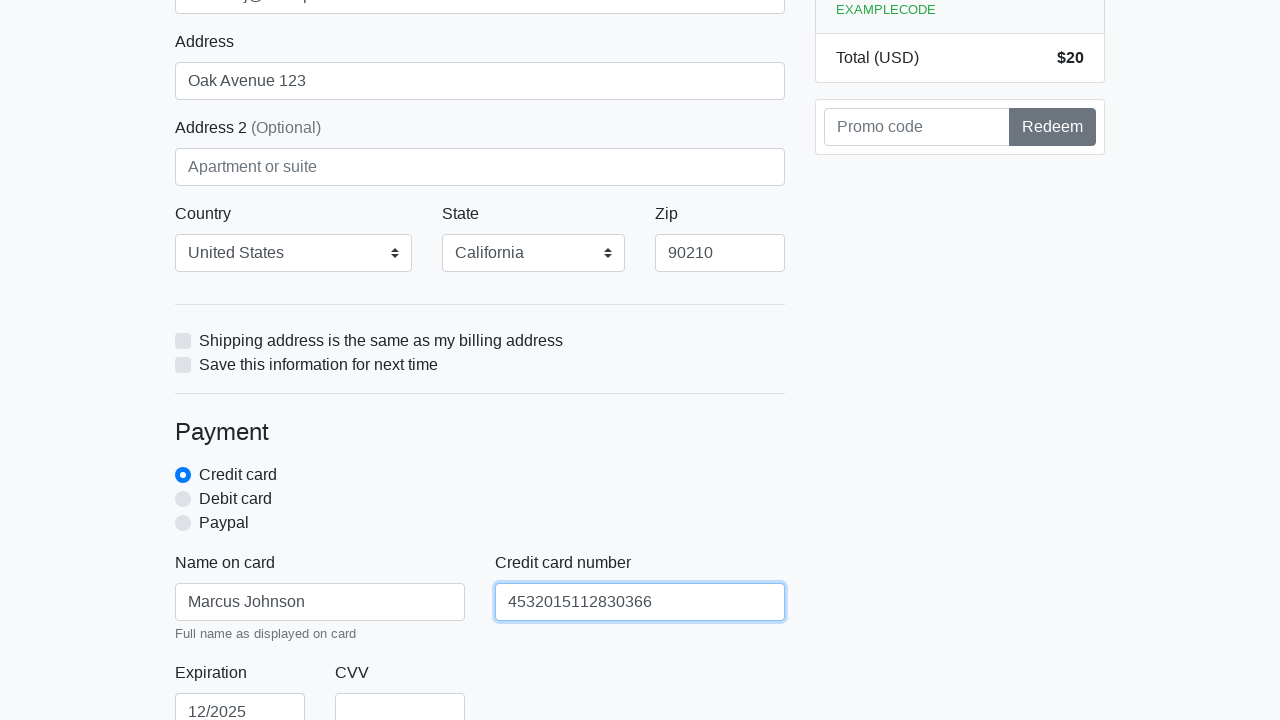

Filled credit card CVV field with '456' on #cc-cvv
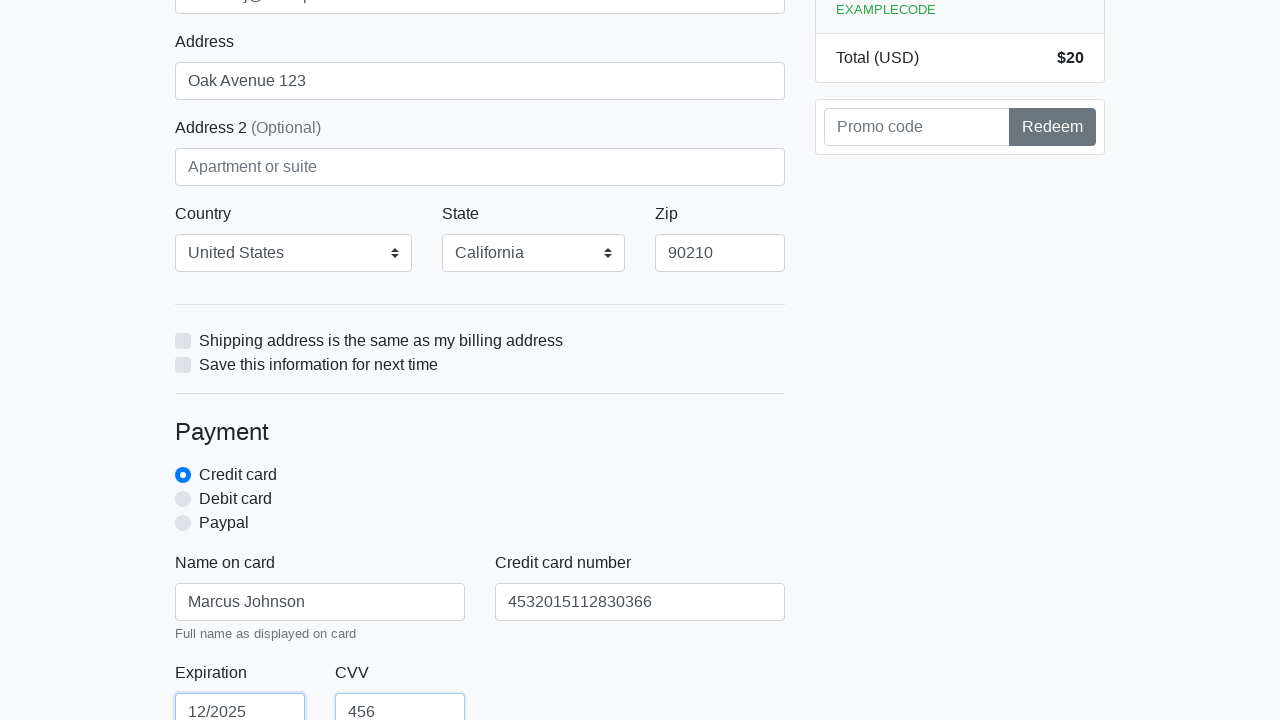

Clicked submit button to process checkout at (480, 500) on xpath=/html/body/div/div[2]/div[2]/form/button
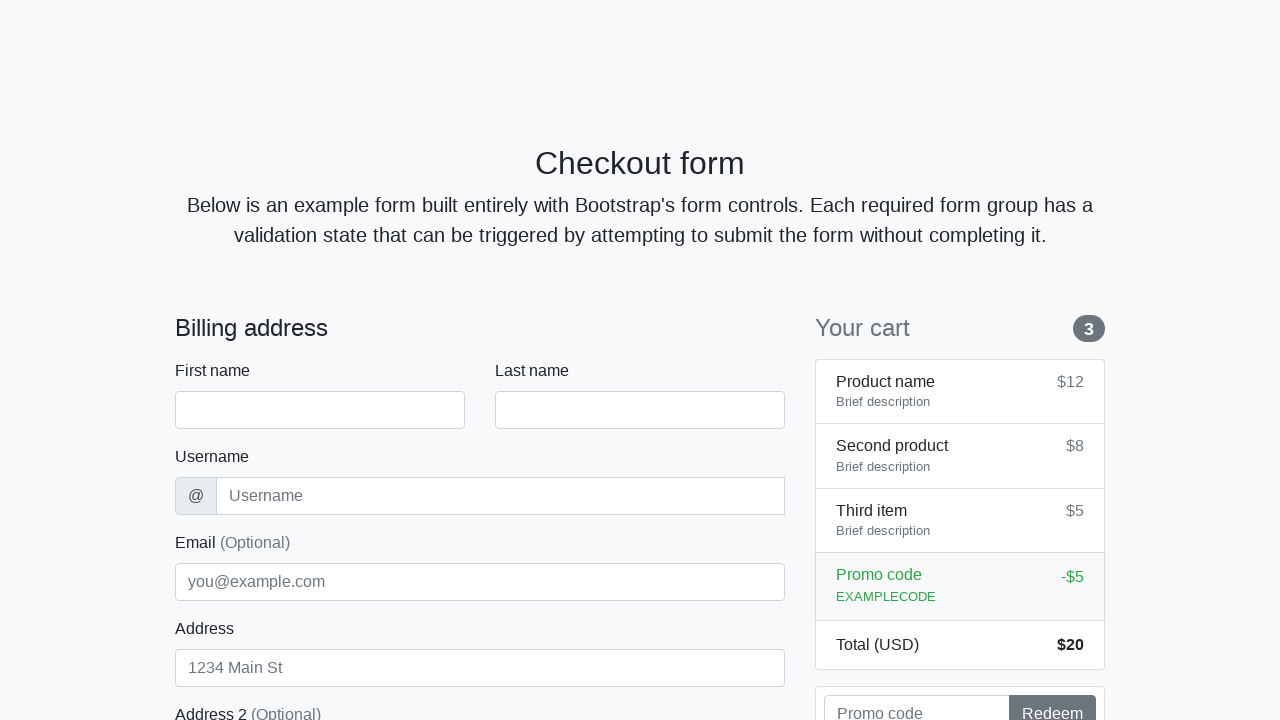

Navigated back to checkout page to repeat purchase
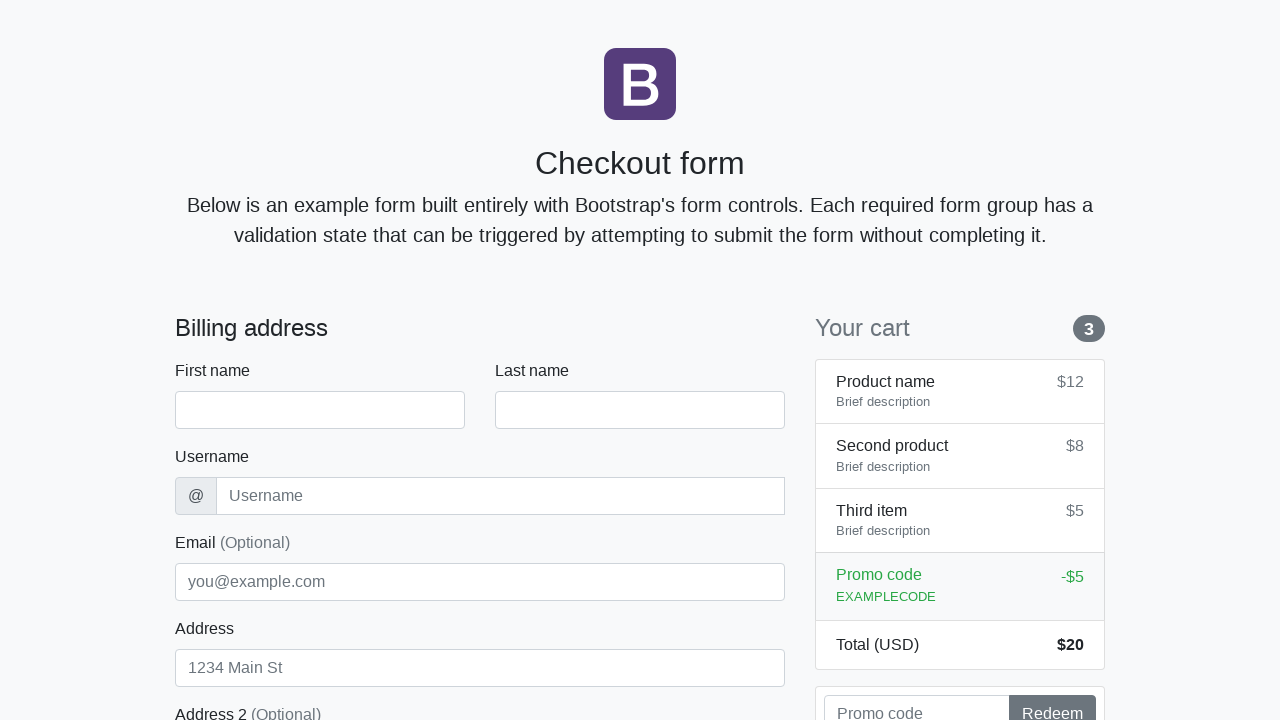

First name field loaded
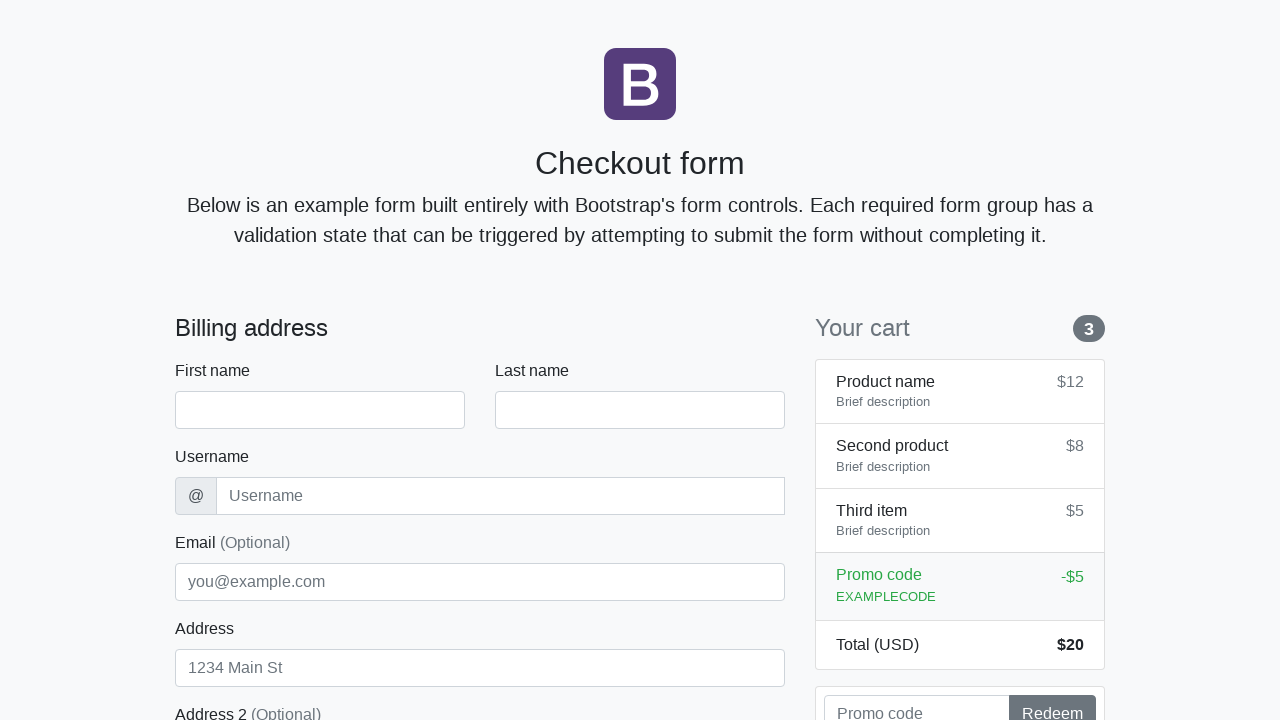

Filled first name field with 'Marcus' on #firstName
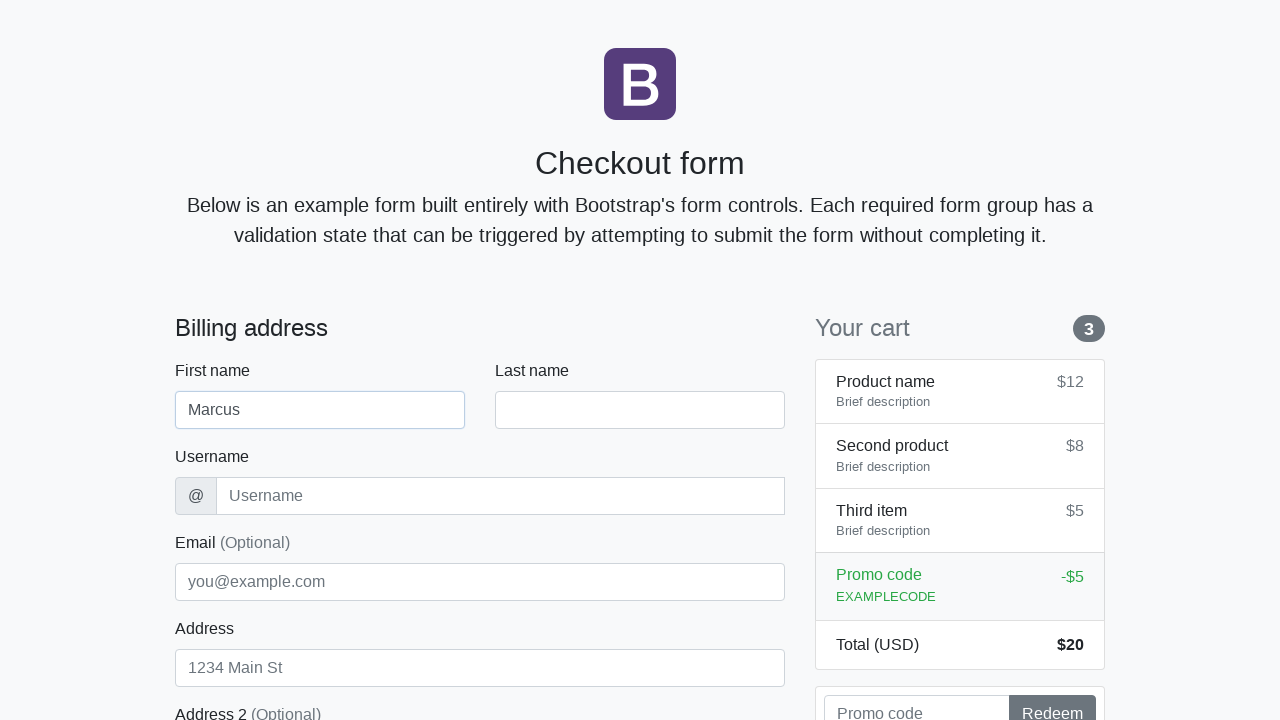

Filled last name field with 'Johnson' on #lastName
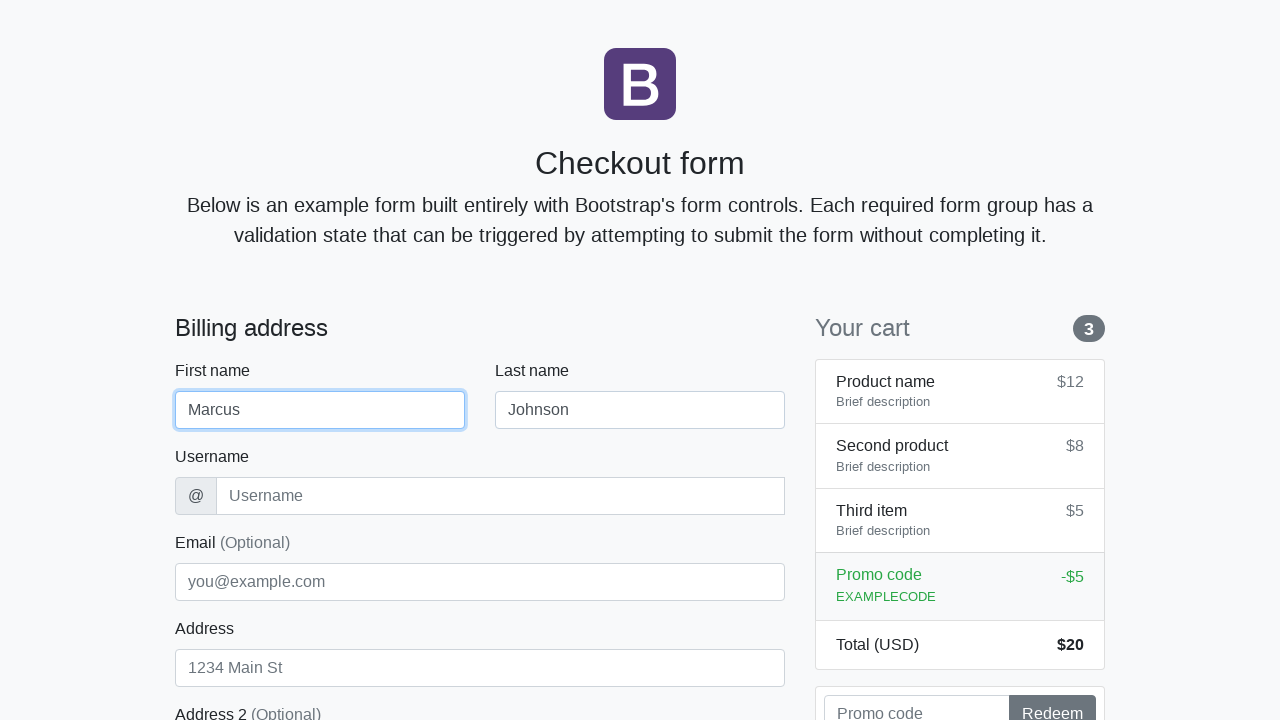

Filled username field with 'mjohnson42' on #username
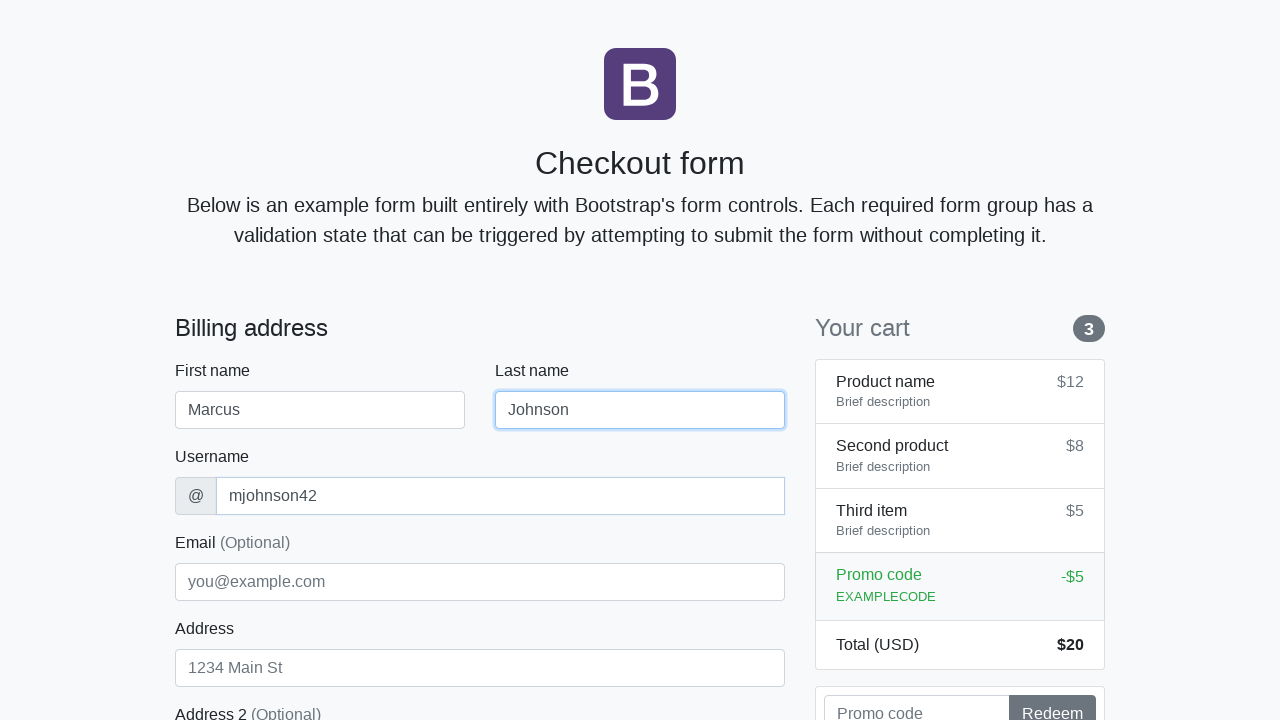

Filled address field with 'Oak Avenue 123' on #address
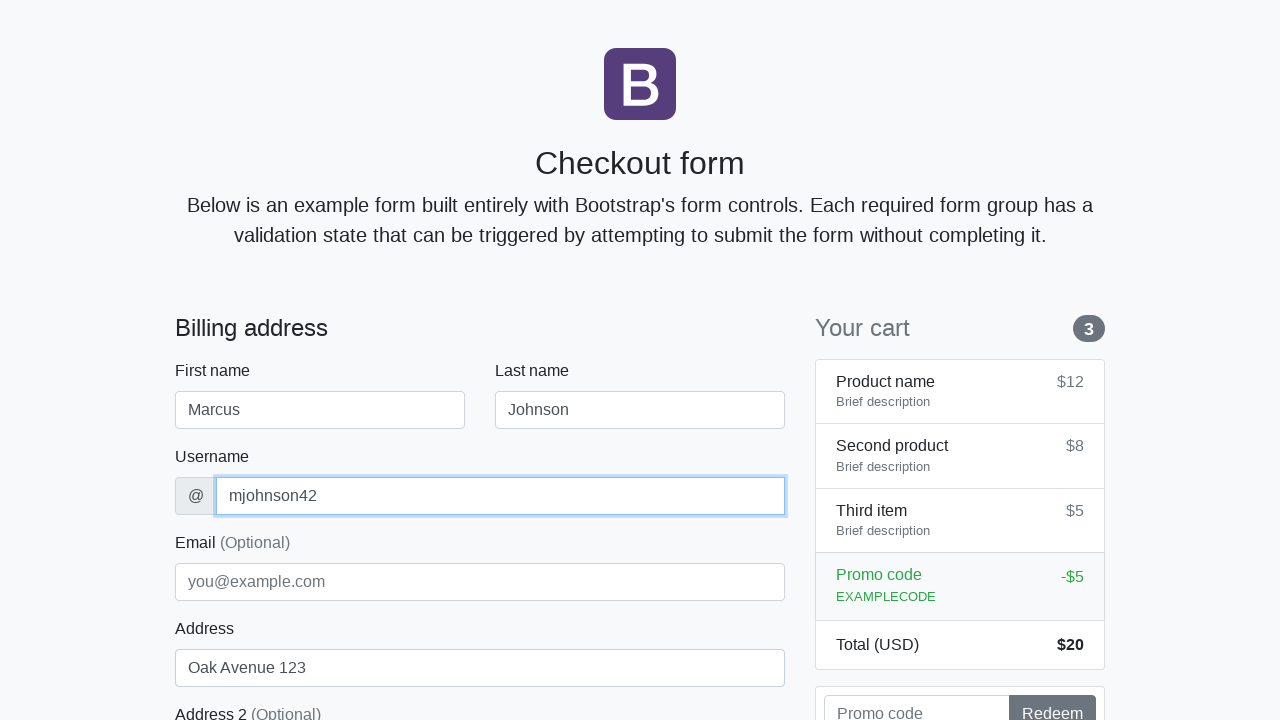

Filled email field with 'marcus.j@example.com' on #email
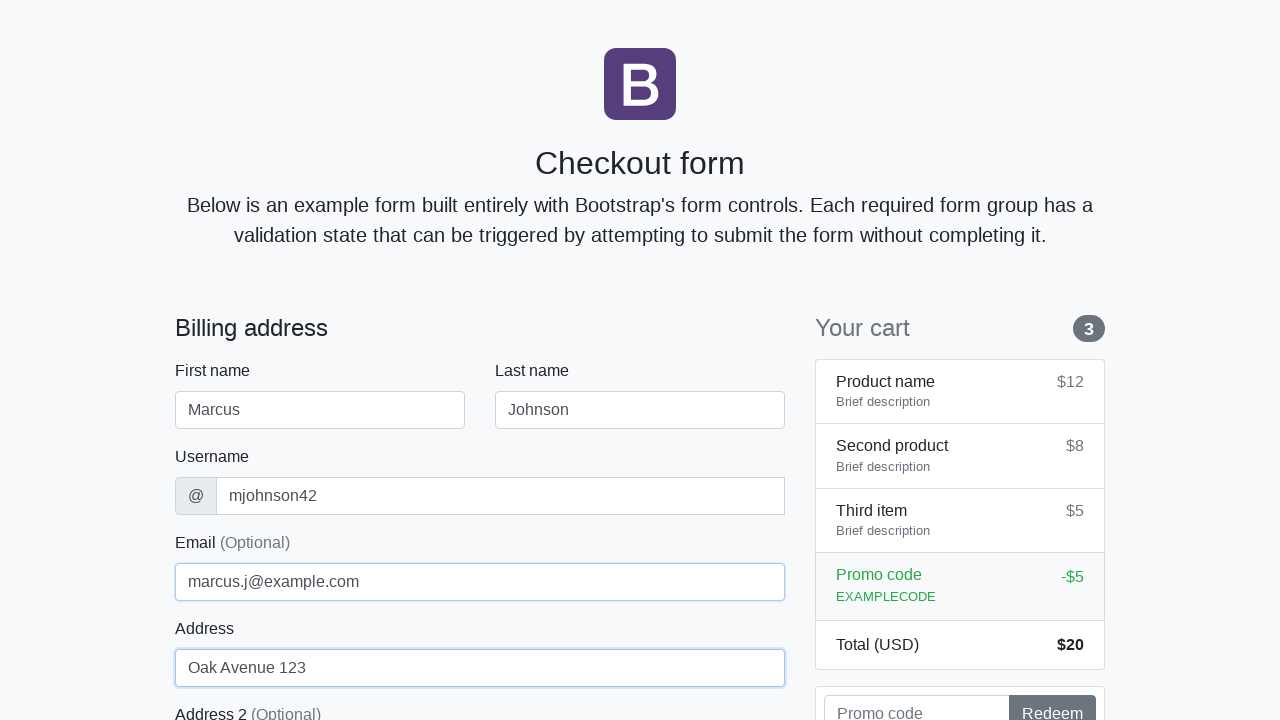

Selected 'United States' from country dropdown on #country
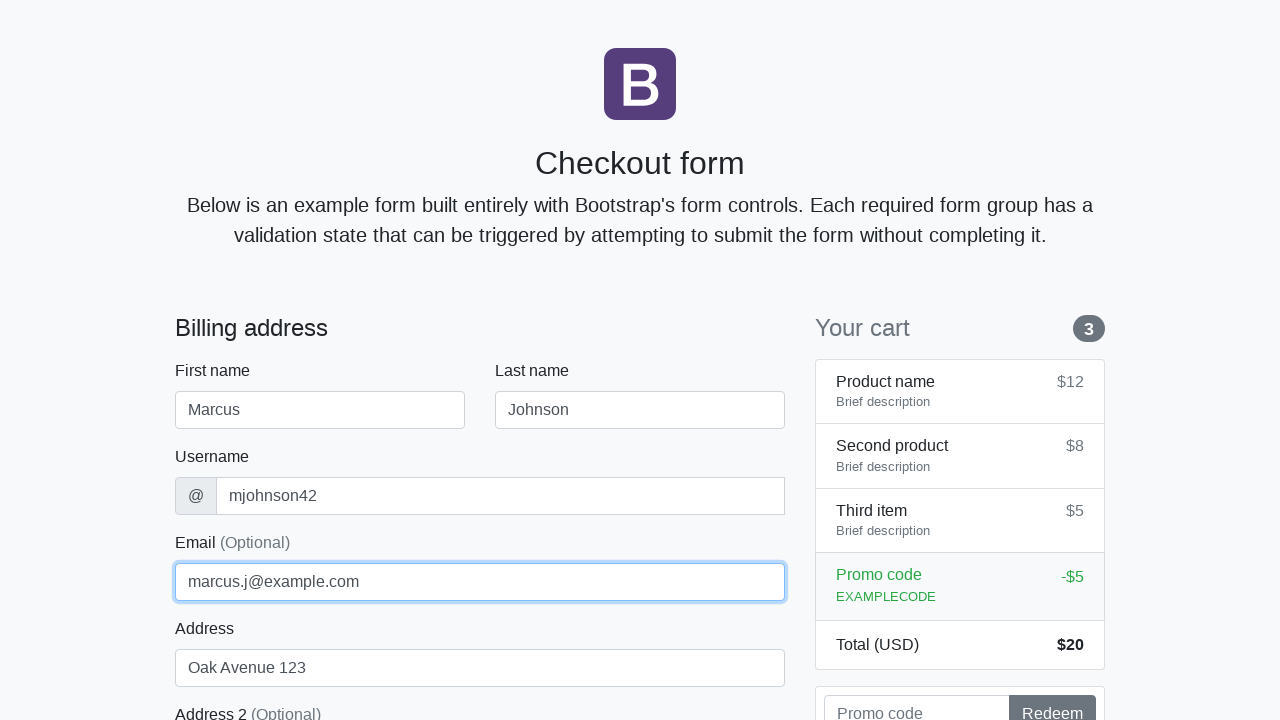

Selected 'California' from state dropdown on #state
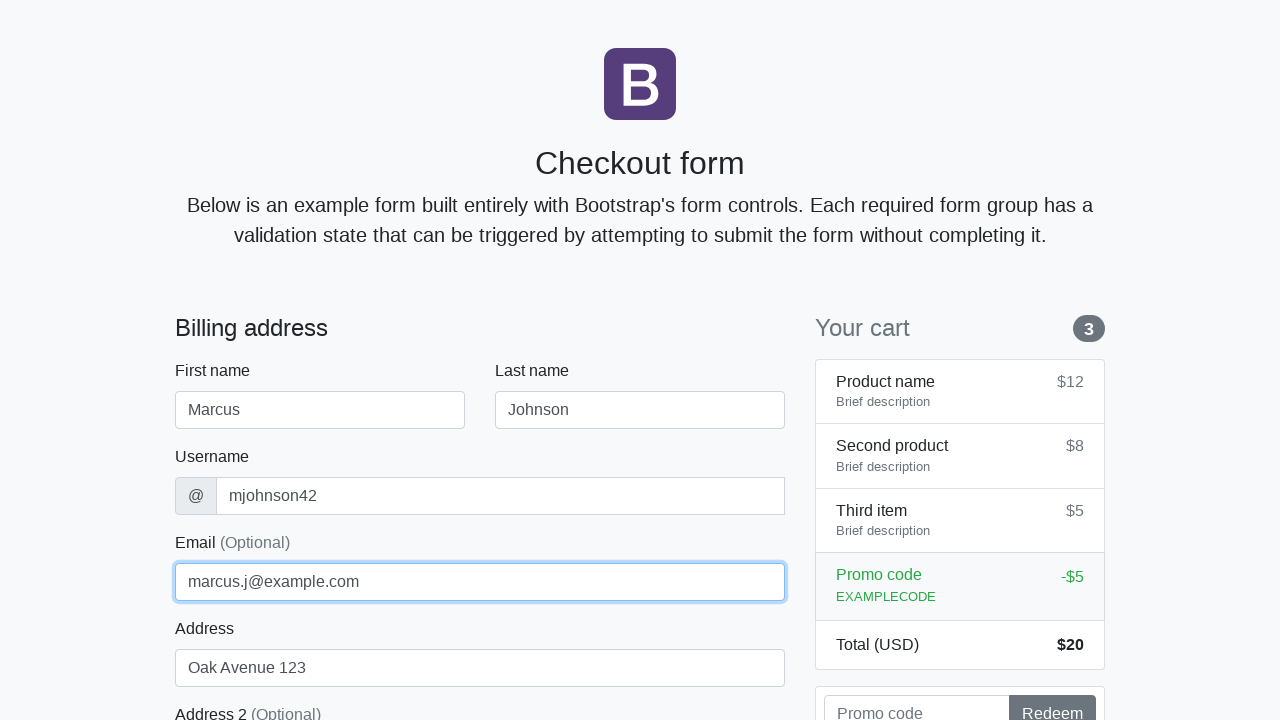

Filled zip code field with '90210' on #zip
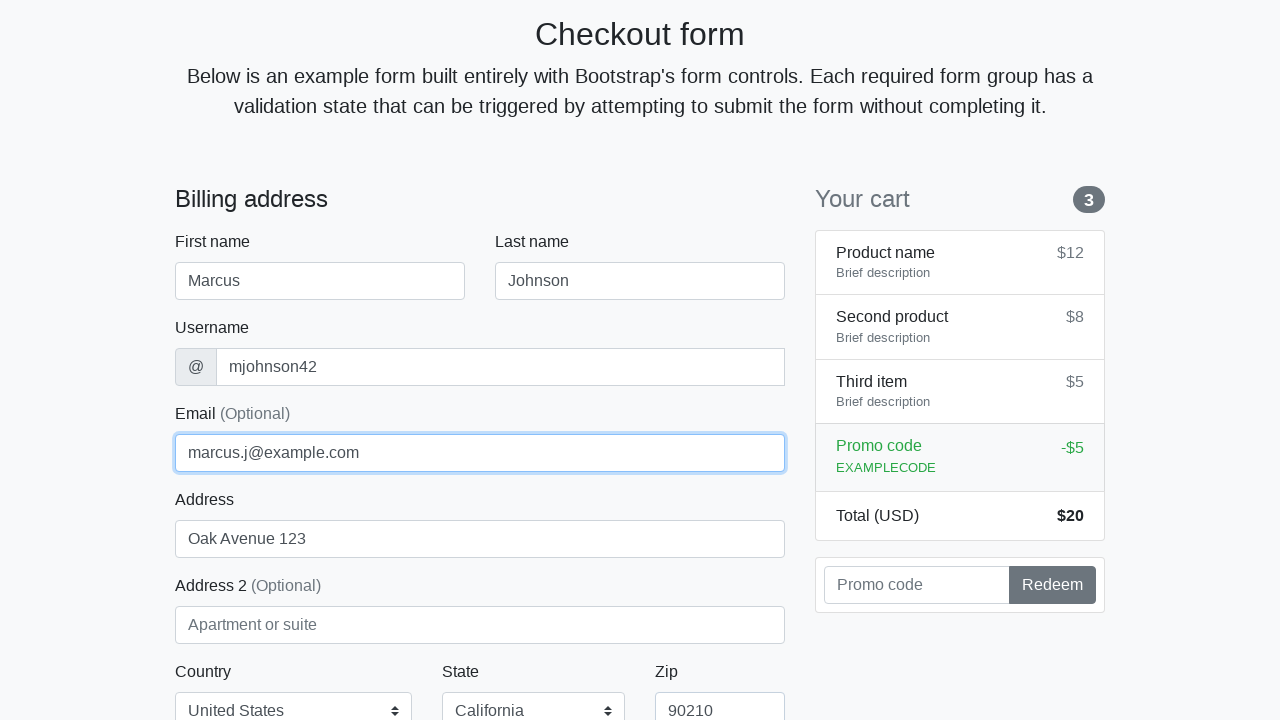

Filled credit card name field with 'Marcus Johnson' on #cc-name
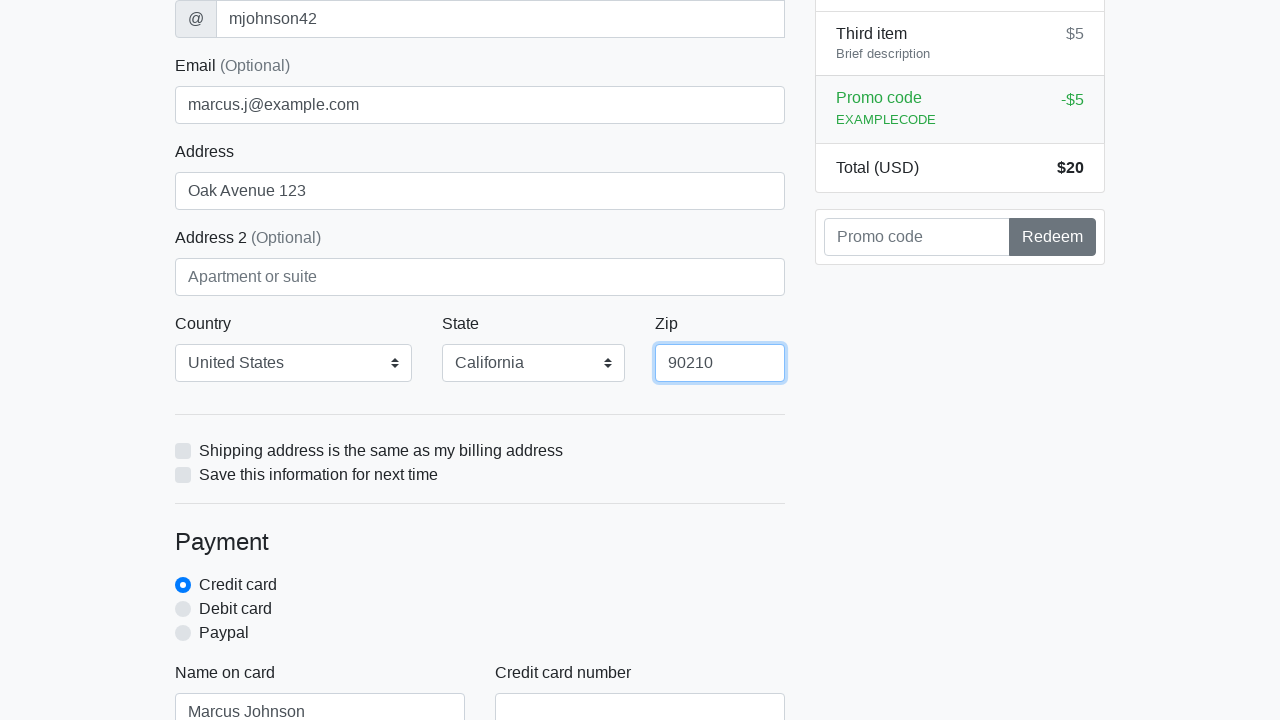

Filled credit card number field with '4532015112830366' on #cc-number
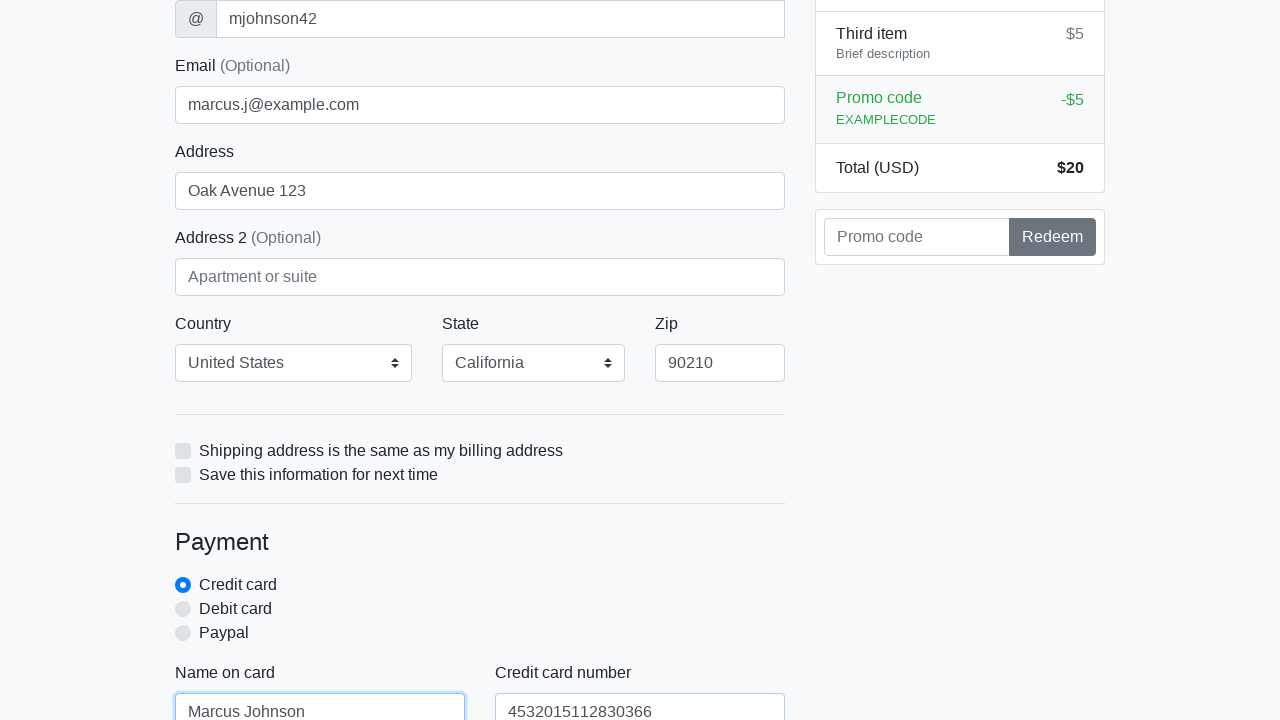

Filled credit card expiration field with '12/2025' on #cc-expiration
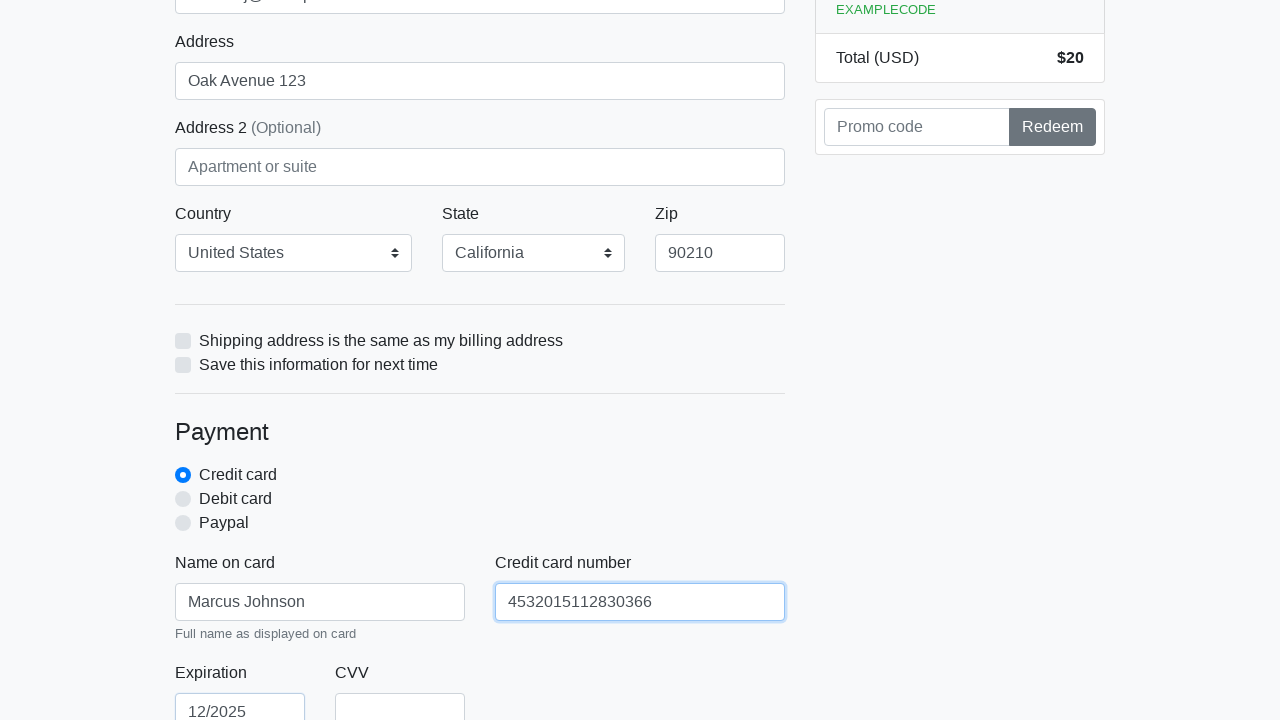

Filled credit card CVV field with '456' on #cc-cvv
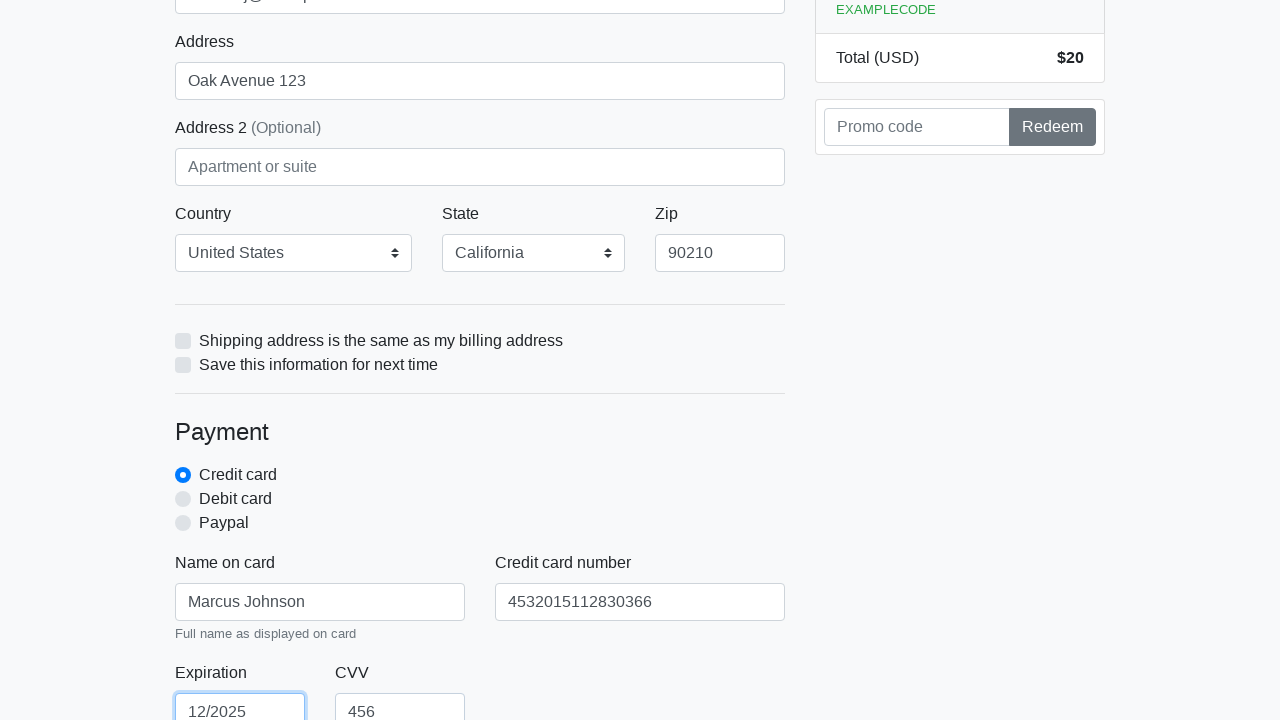

Clicked submit button to process checkout at (480, 500) on xpath=/html/body/div/div[2]/div[2]/form/button
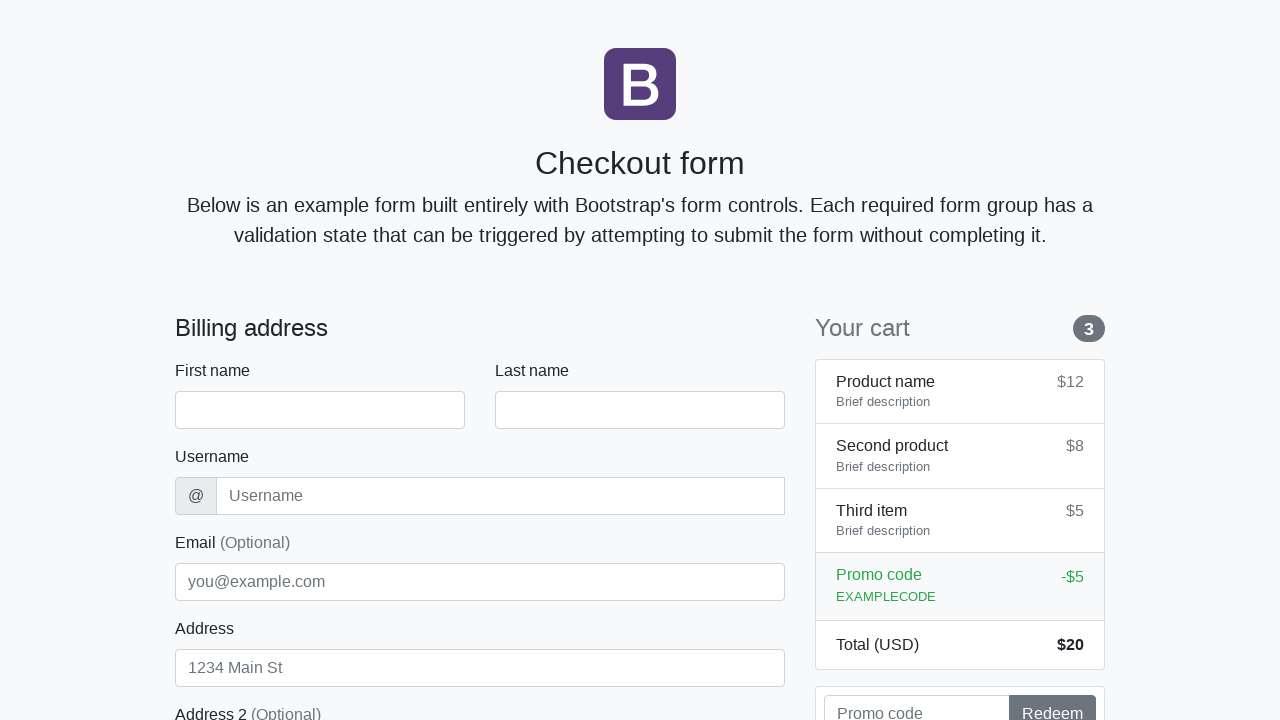

Navigated back to checkout page to repeat purchase
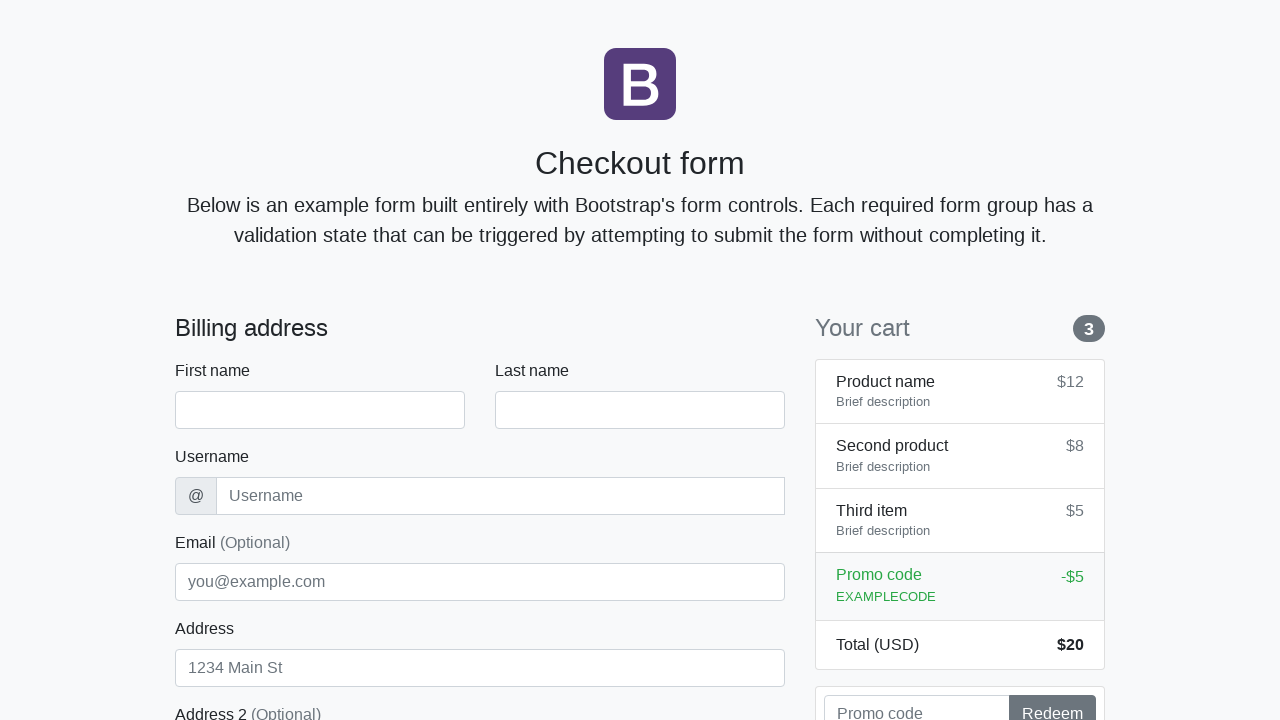

First name field loaded
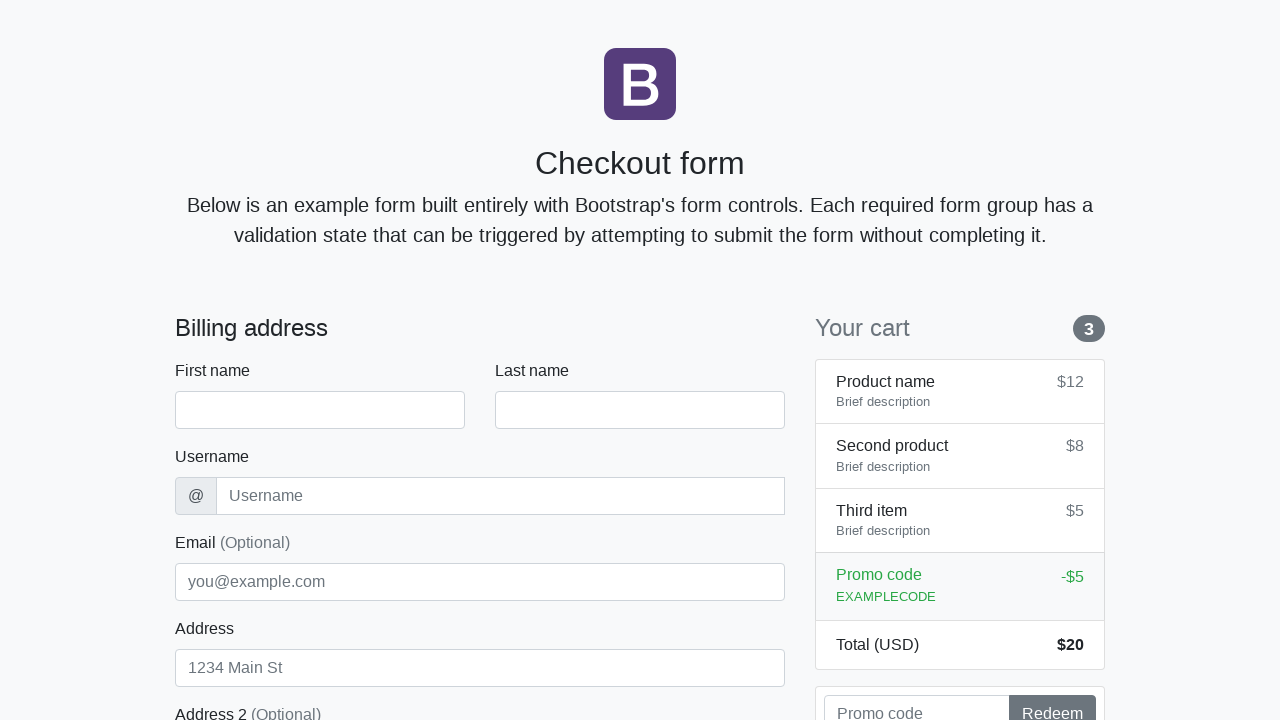

Filled first name field with 'Marcus' on #firstName
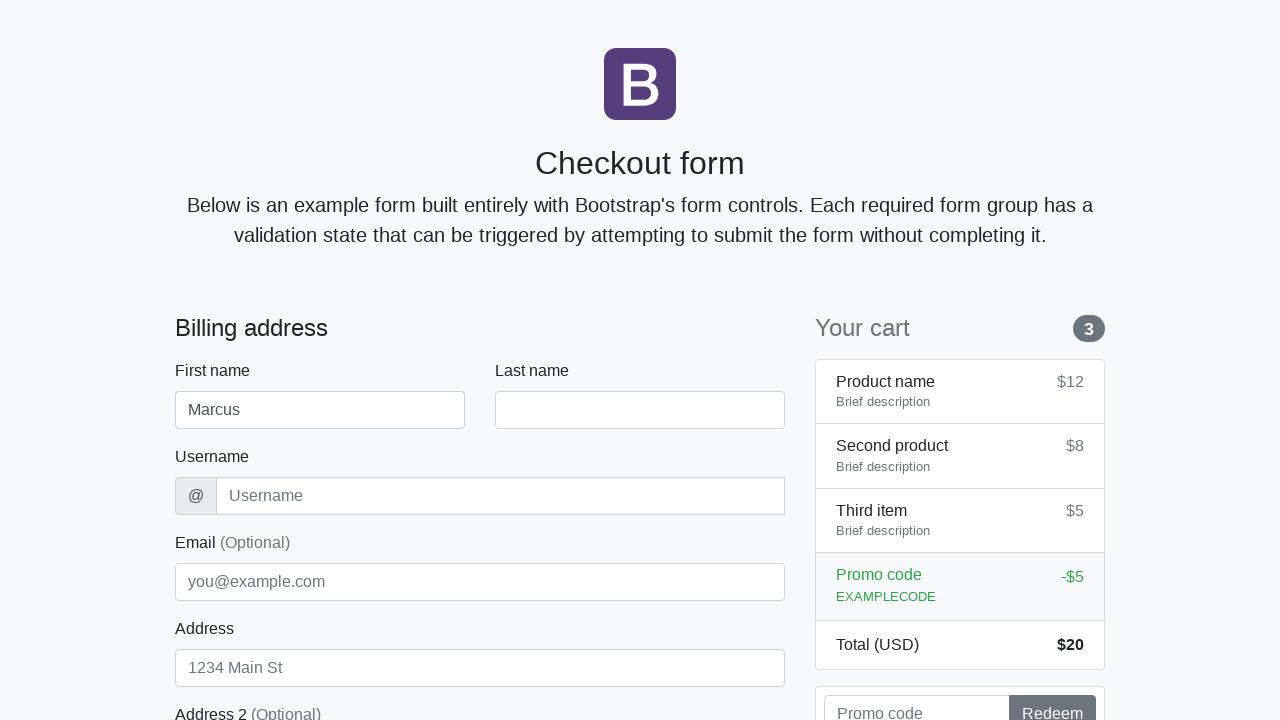

Filled last name field with 'Johnson' on #lastName
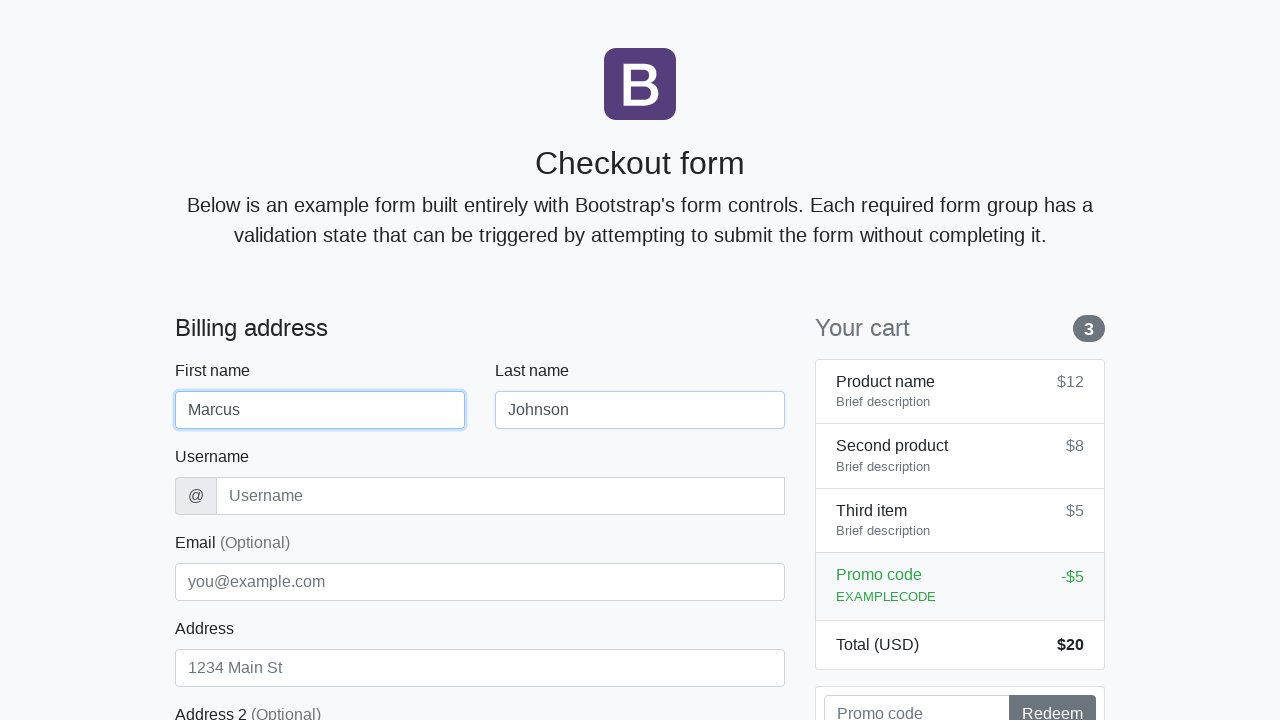

Filled username field with 'mjohnson42' on #username
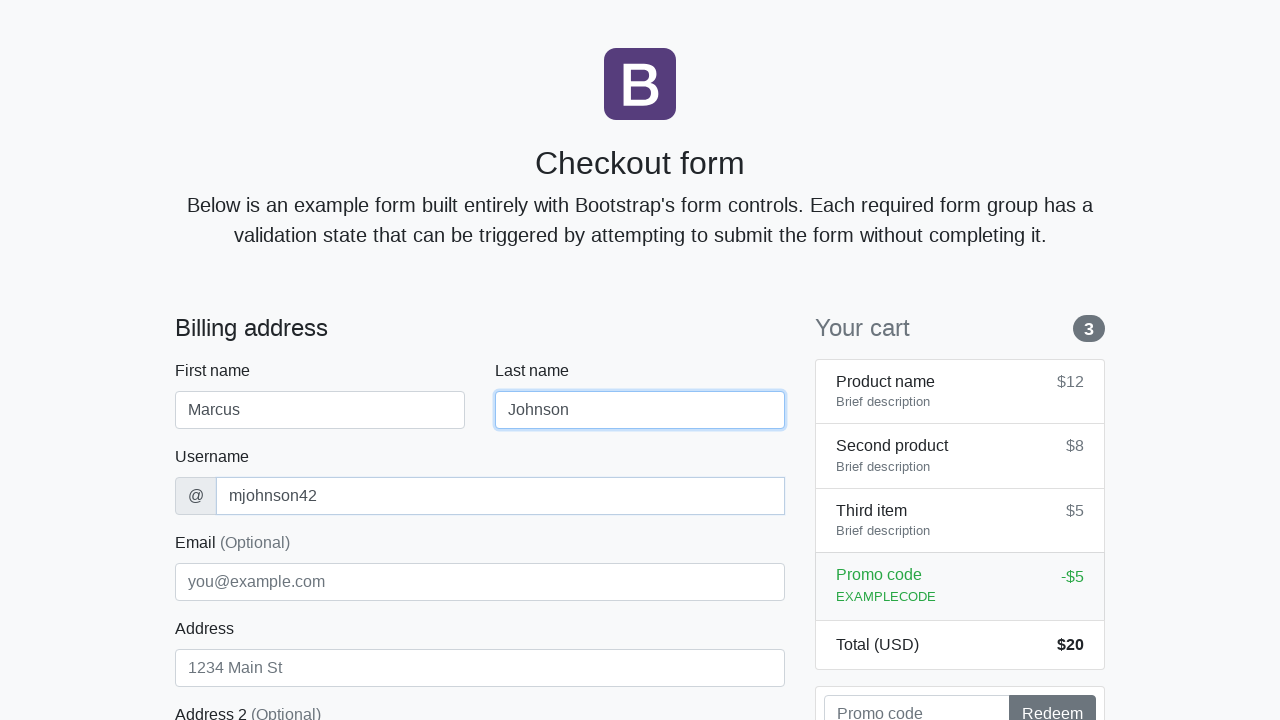

Filled address field with 'Oak Avenue 123' on #address
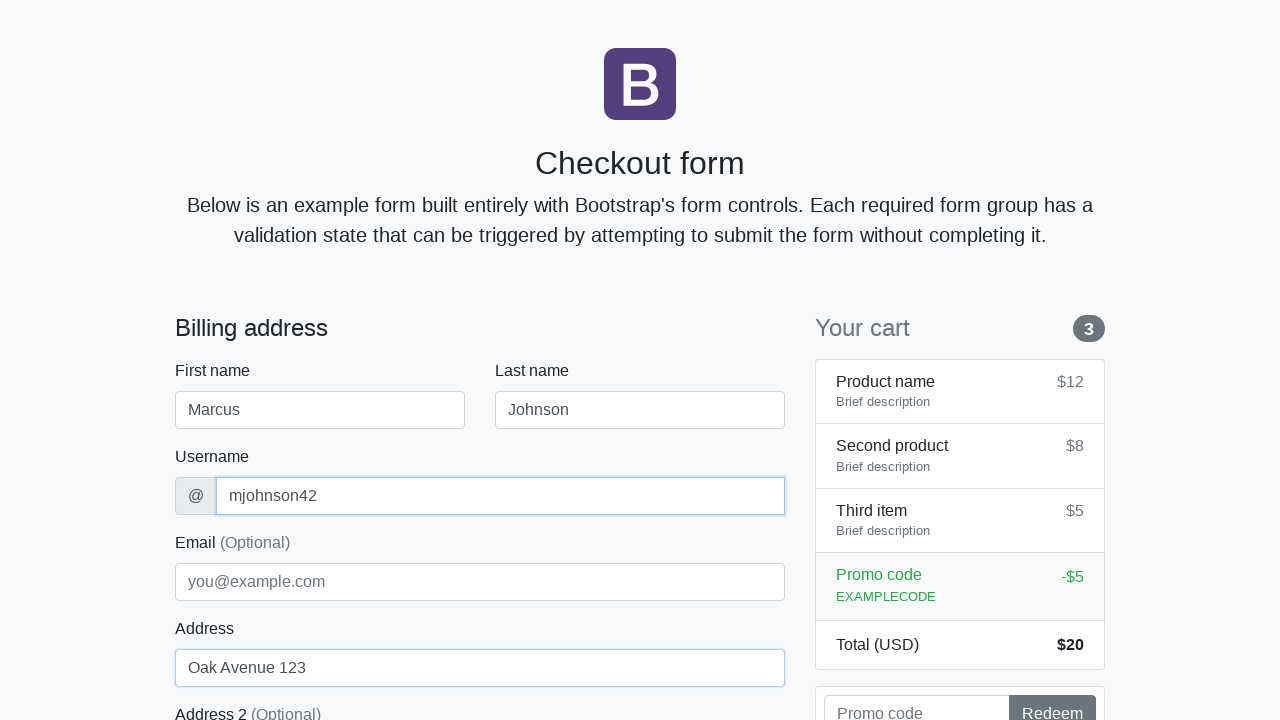

Filled email field with 'marcus.j@example.com' on #email
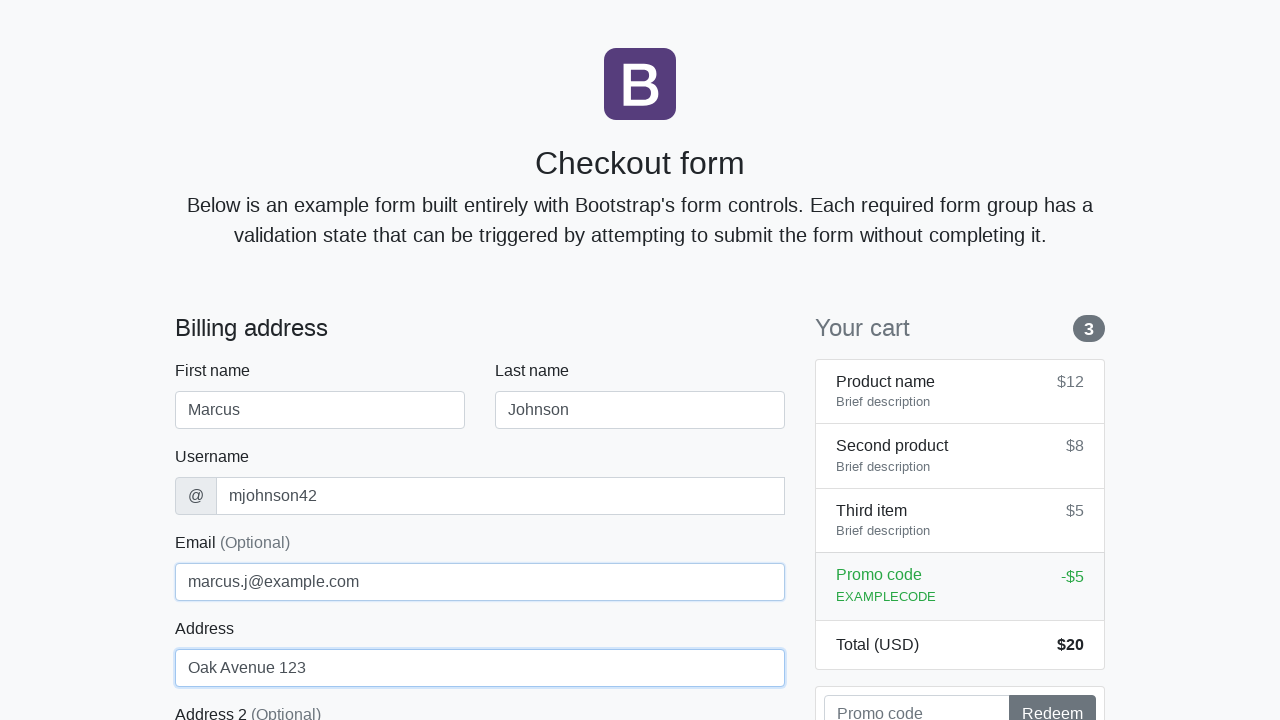

Selected 'United States' from country dropdown on #country
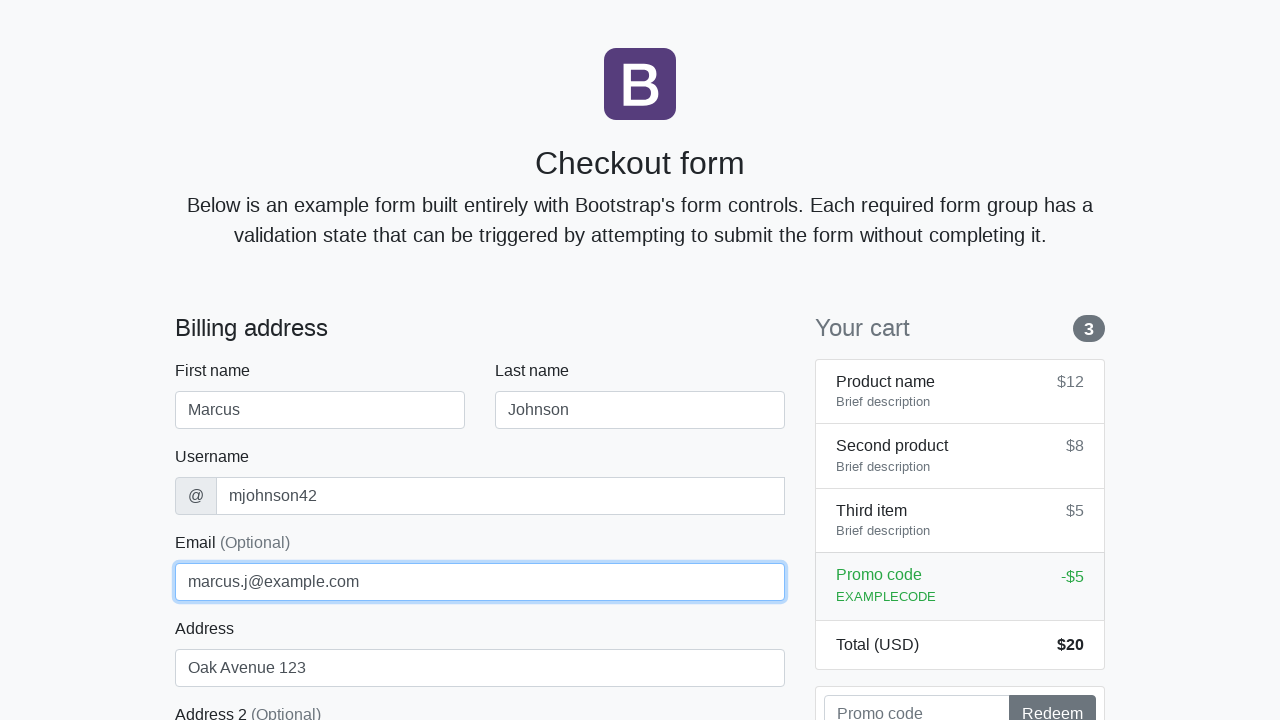

Selected 'California' from state dropdown on #state
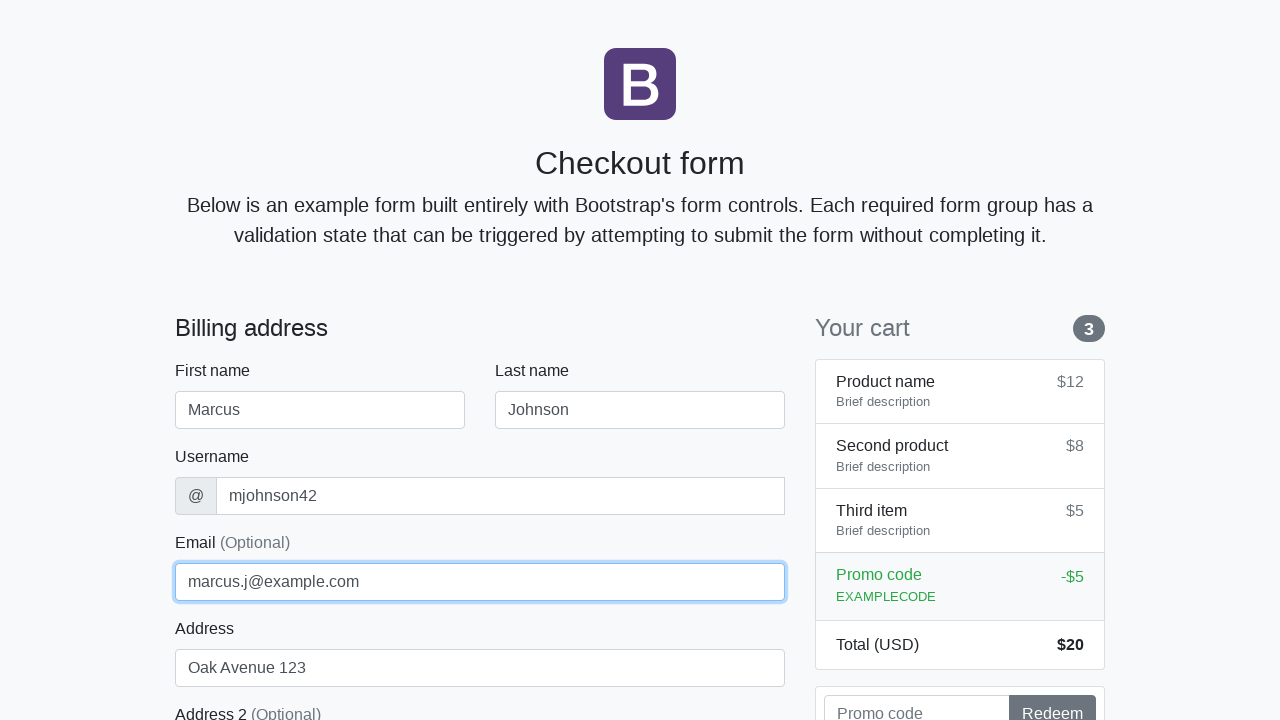

Filled zip code field with '90210' on #zip
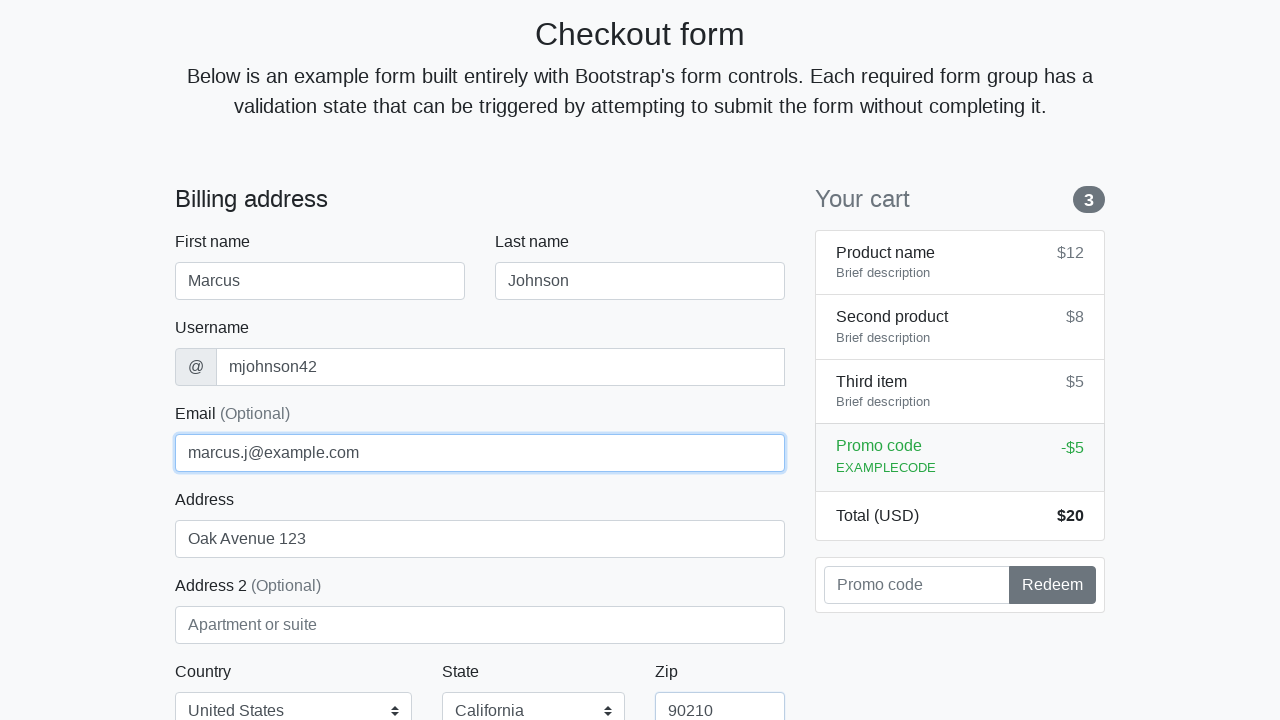

Filled credit card name field with 'Marcus Johnson' on #cc-name
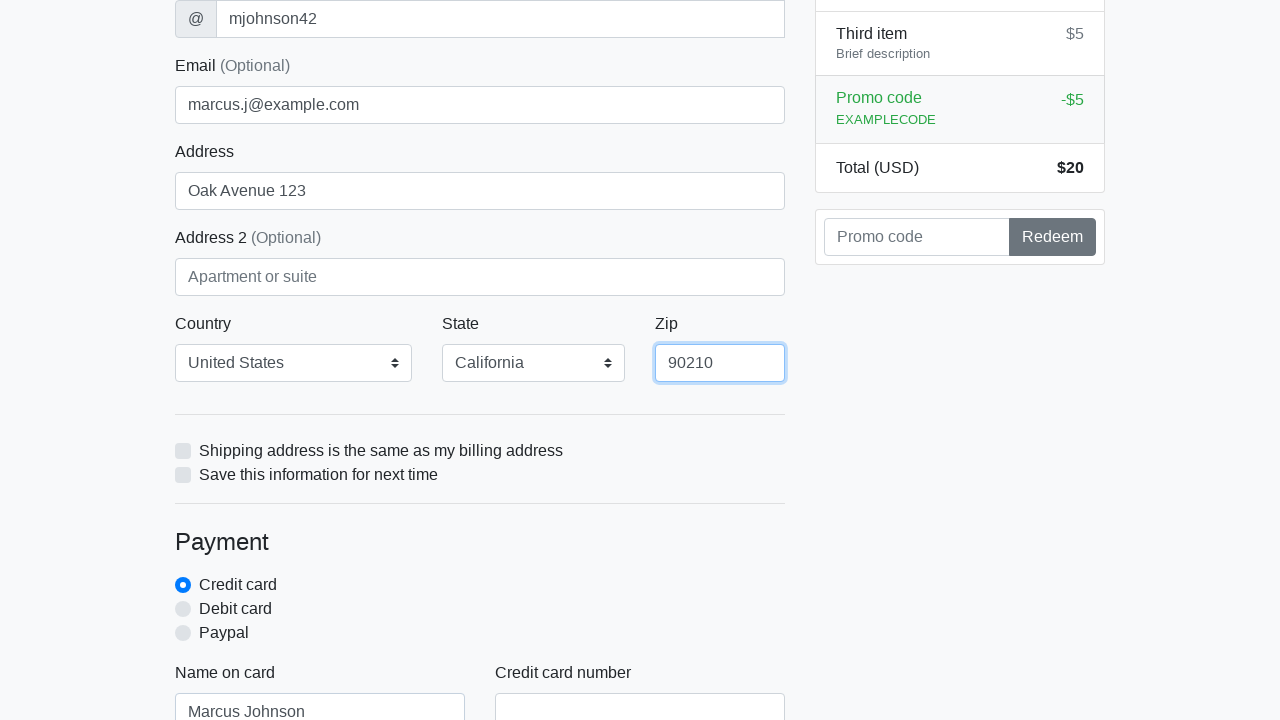

Filled credit card number field with '4532015112830366' on #cc-number
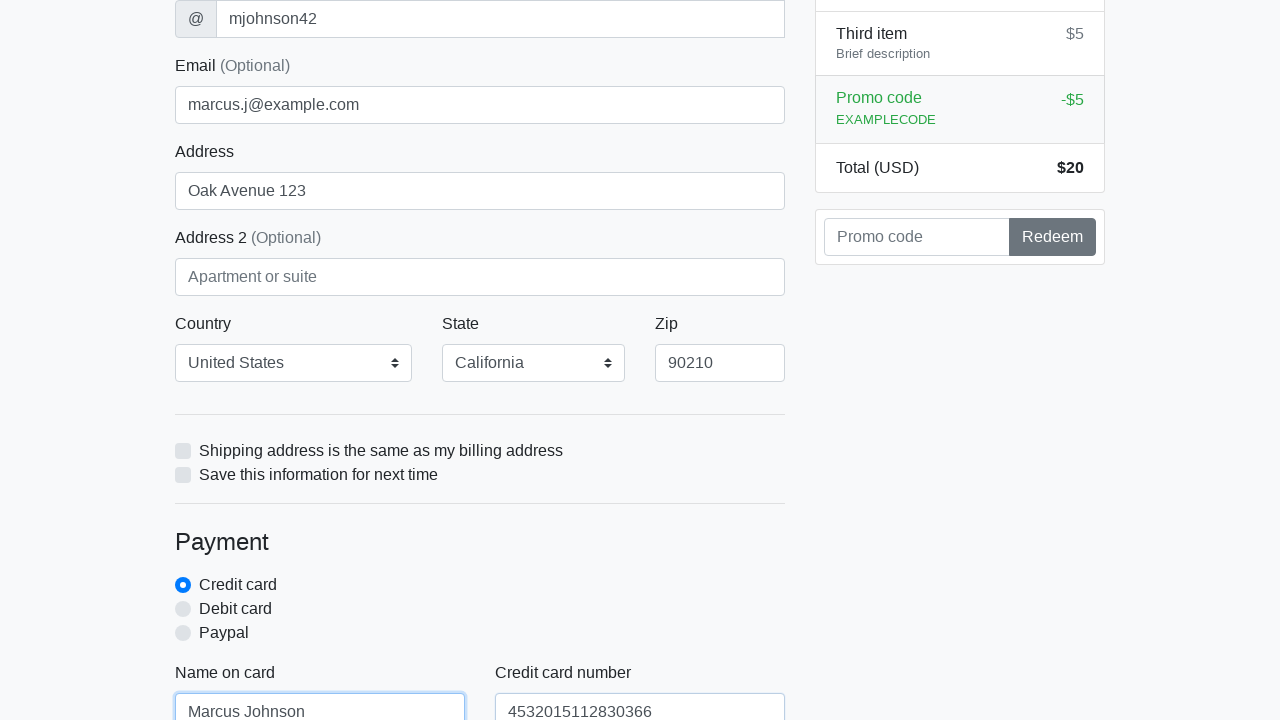

Filled credit card expiration field with '12/2025' on #cc-expiration
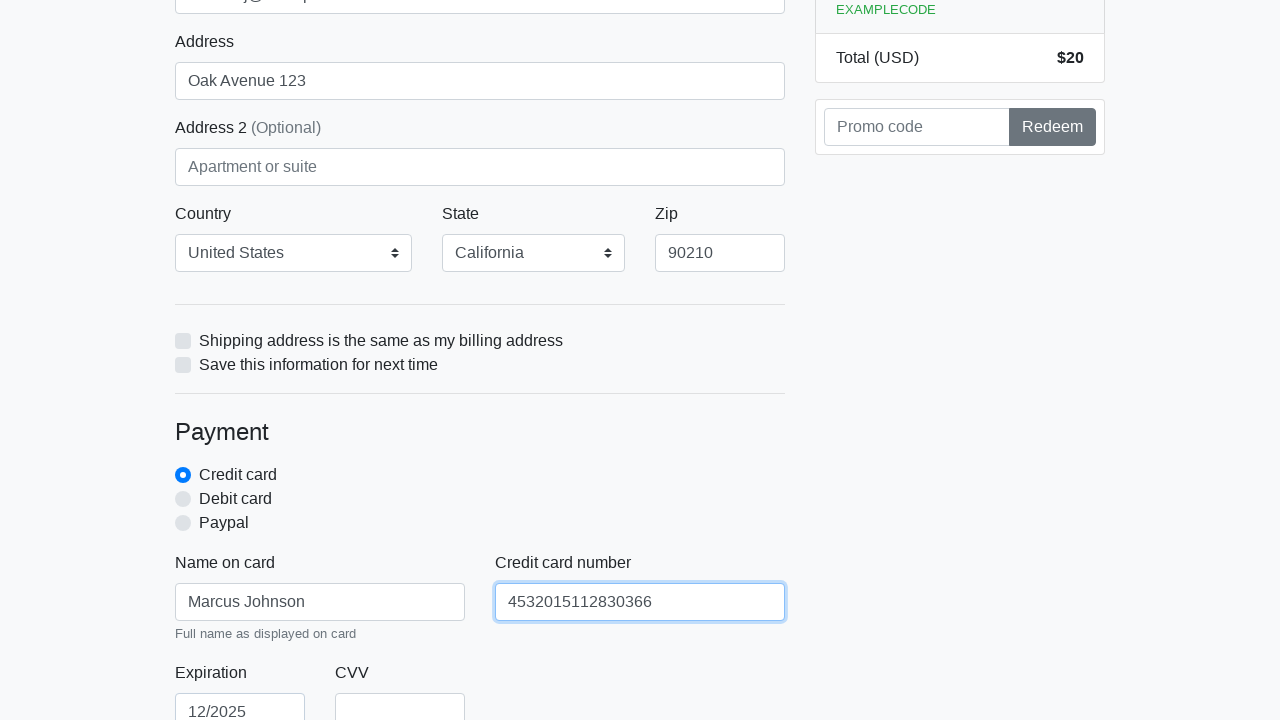

Filled credit card CVV field with '456' on #cc-cvv
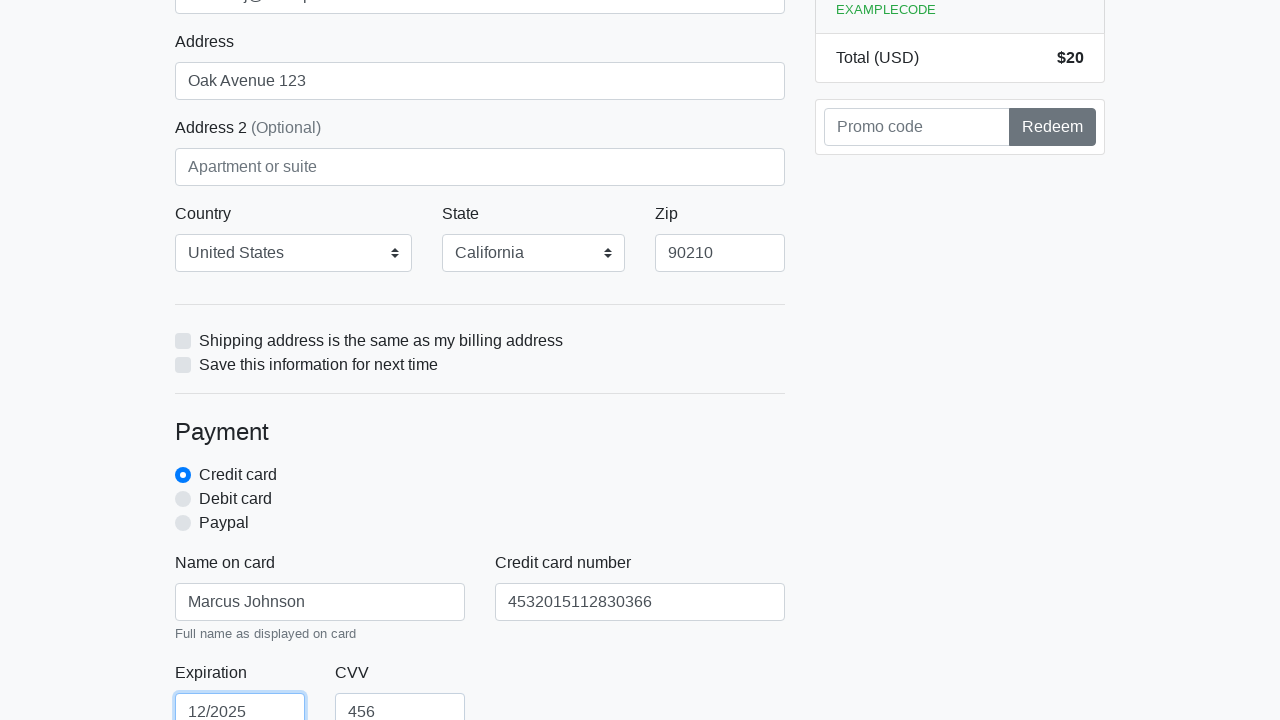

Clicked submit button to process checkout at (480, 500) on xpath=/html/body/div/div[2]/div[2]/form/button
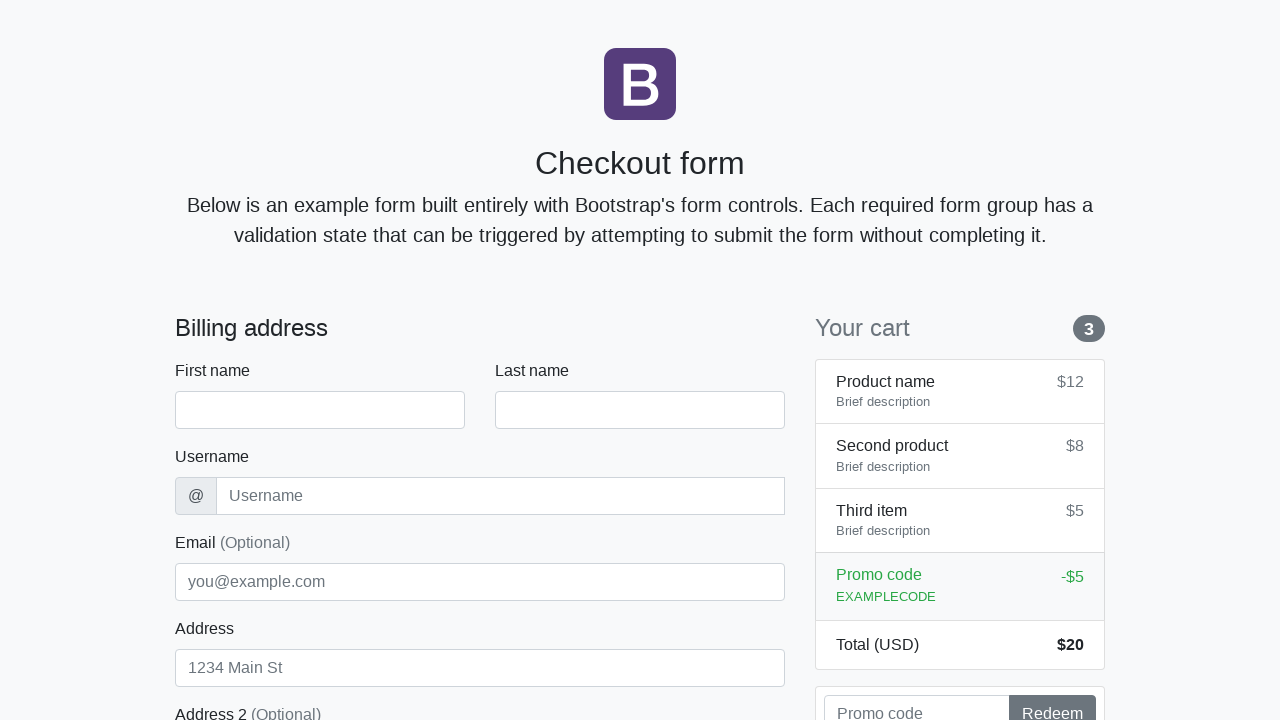

Navigated back to checkout page to repeat purchase
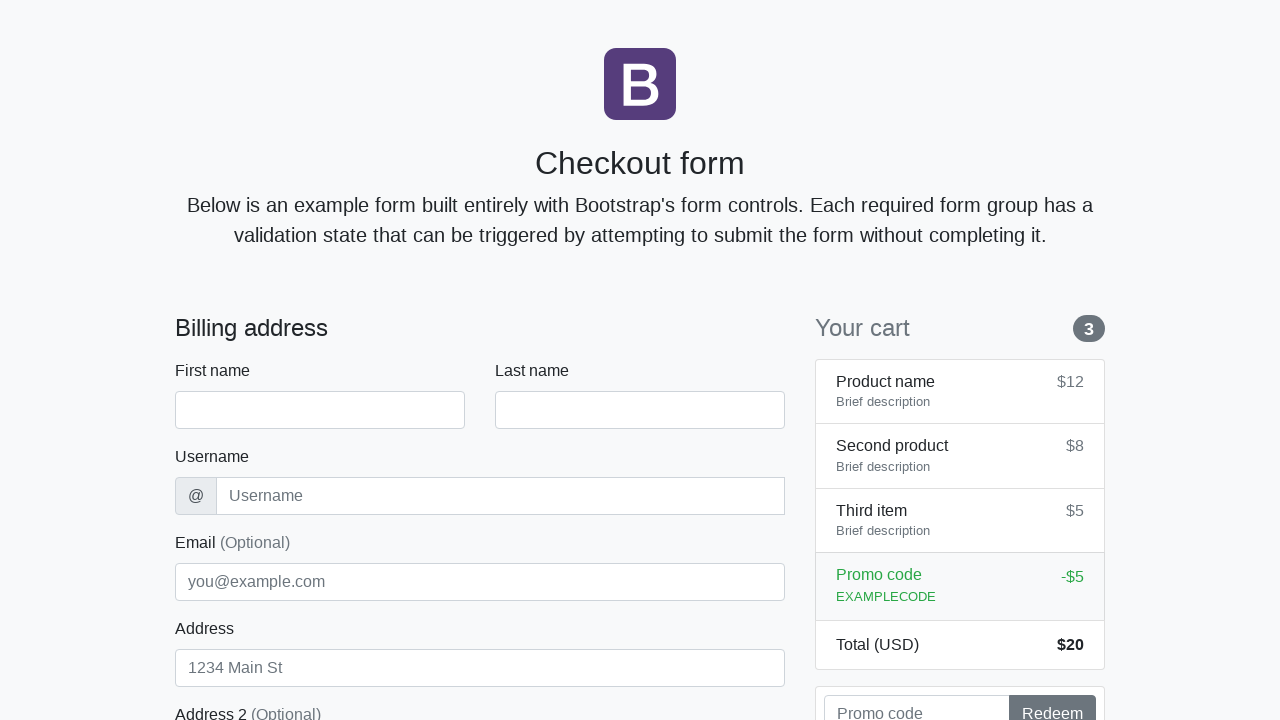

First name field loaded
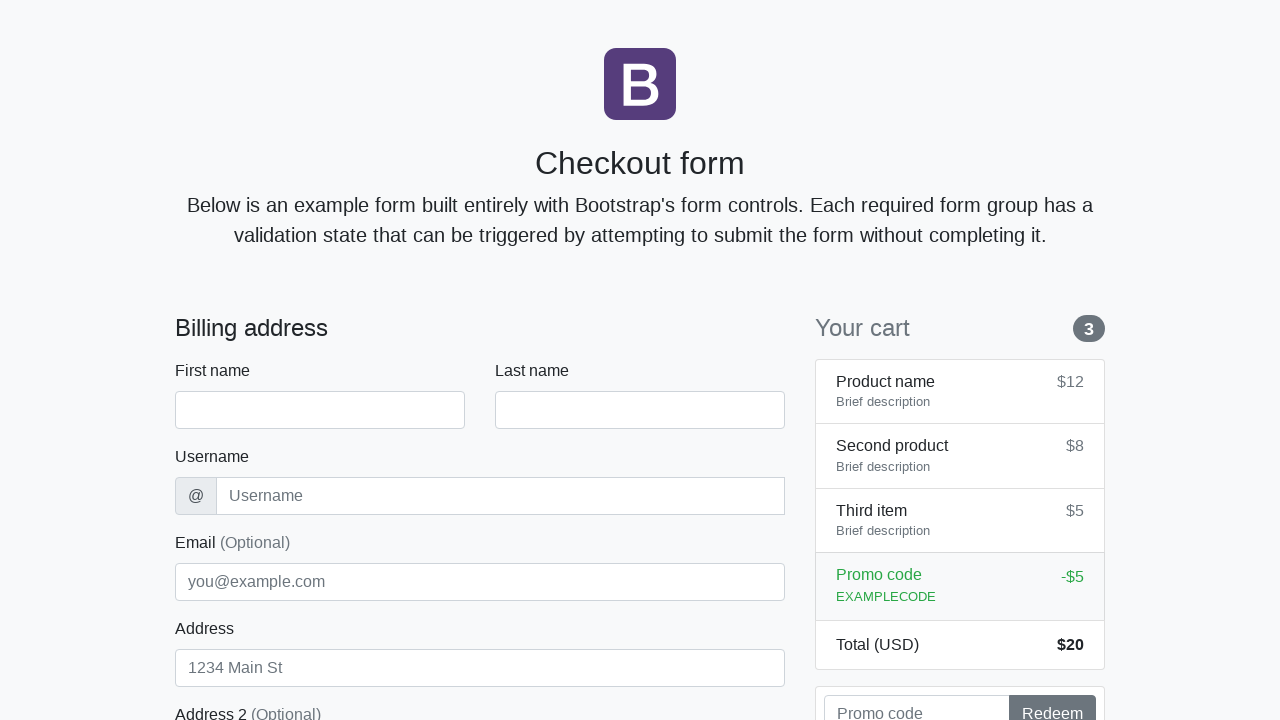

Filled first name field with 'Marcus' on #firstName
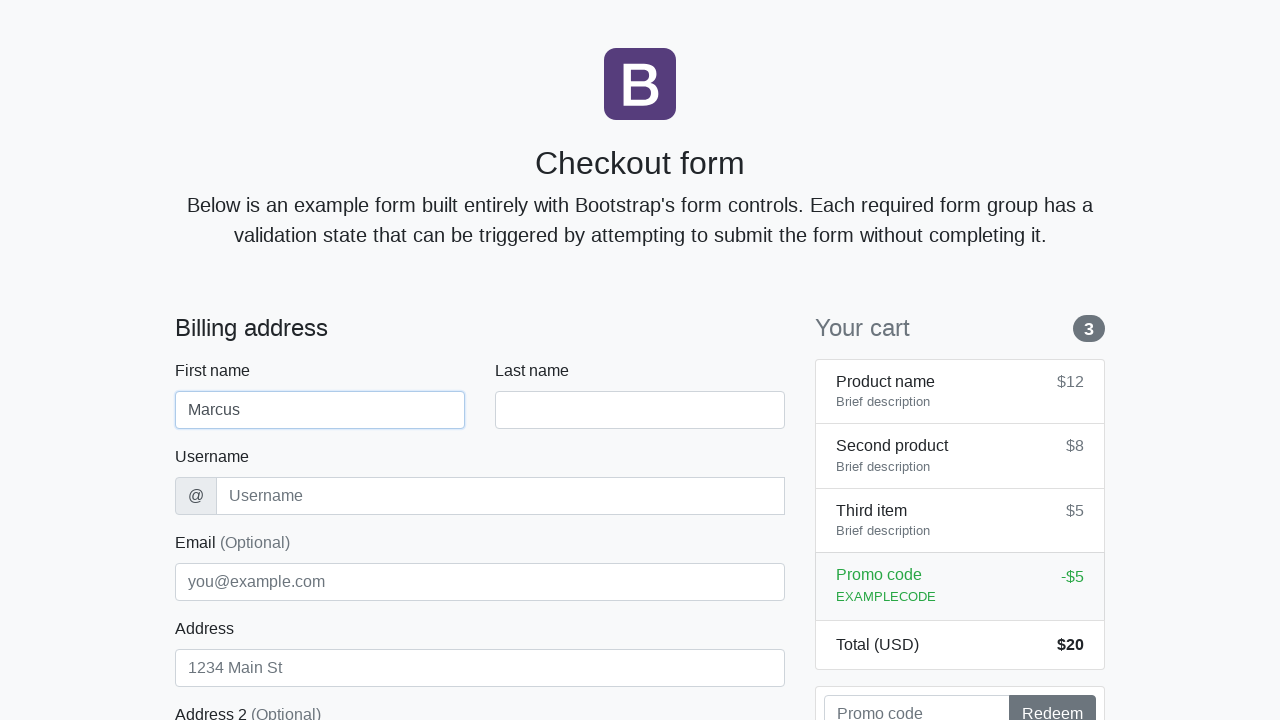

Filled last name field with 'Johnson' on #lastName
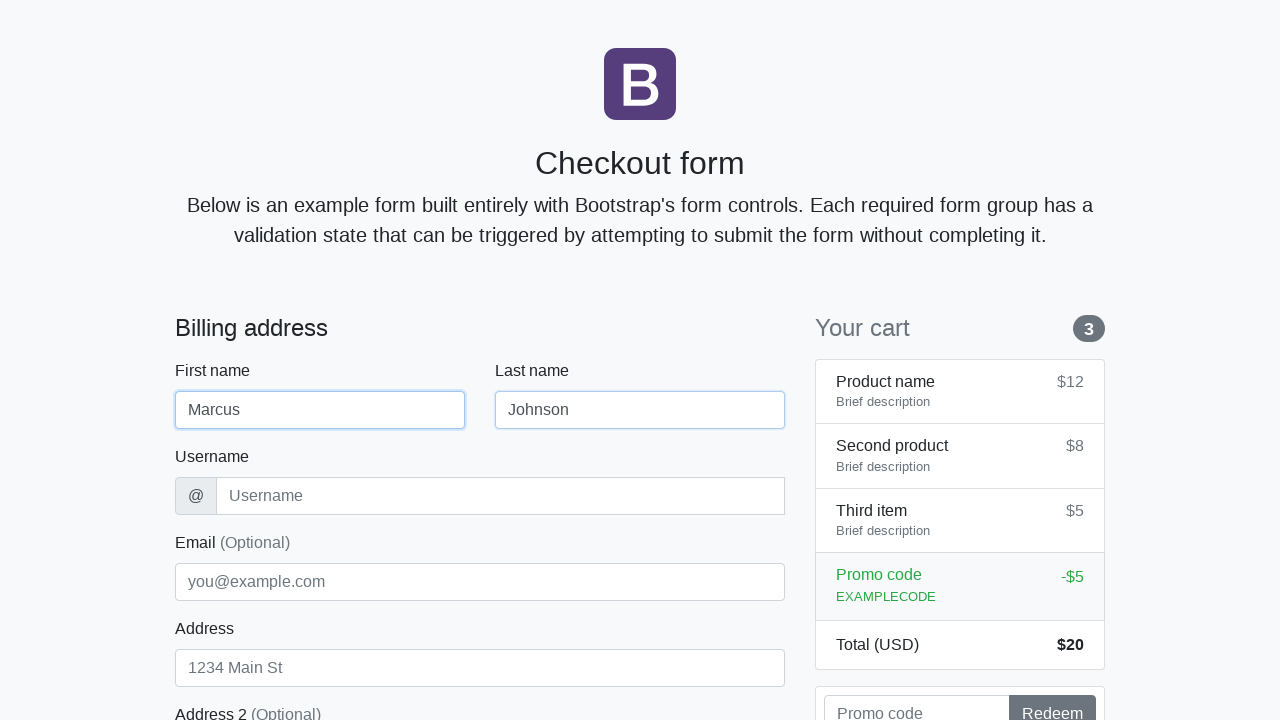

Filled username field with 'mjohnson42' on #username
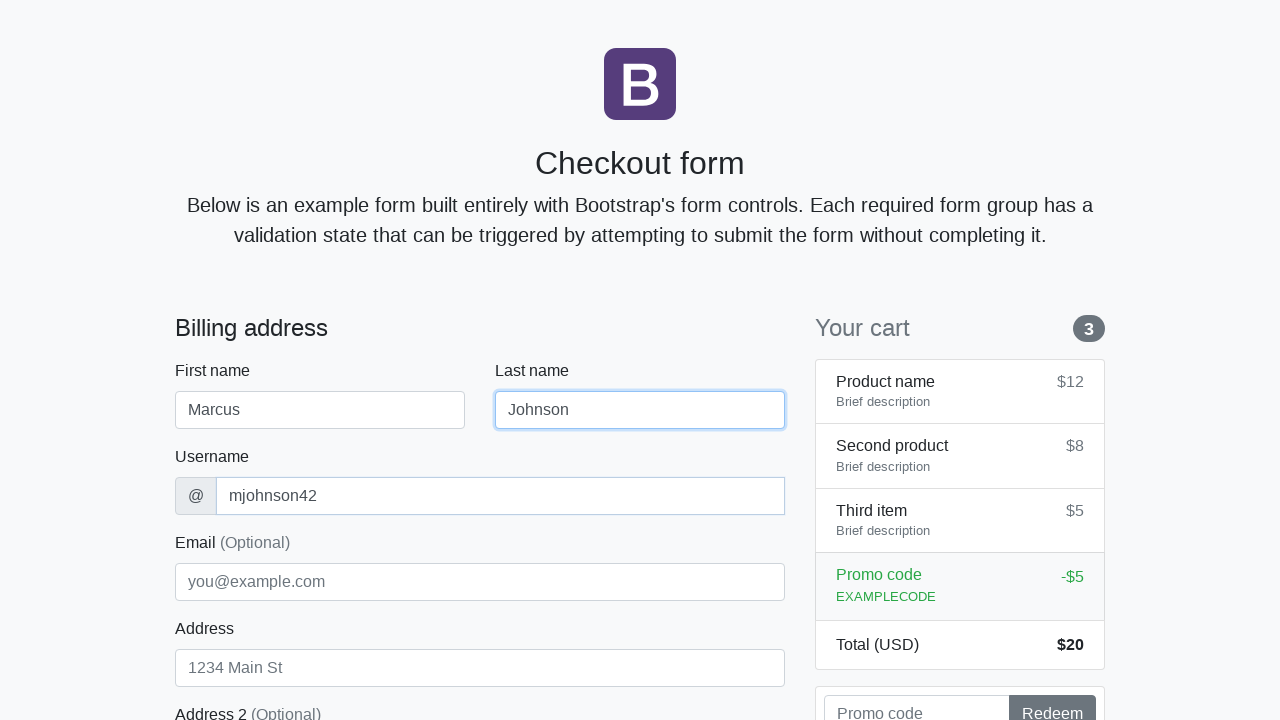

Filled address field with 'Oak Avenue 123' on #address
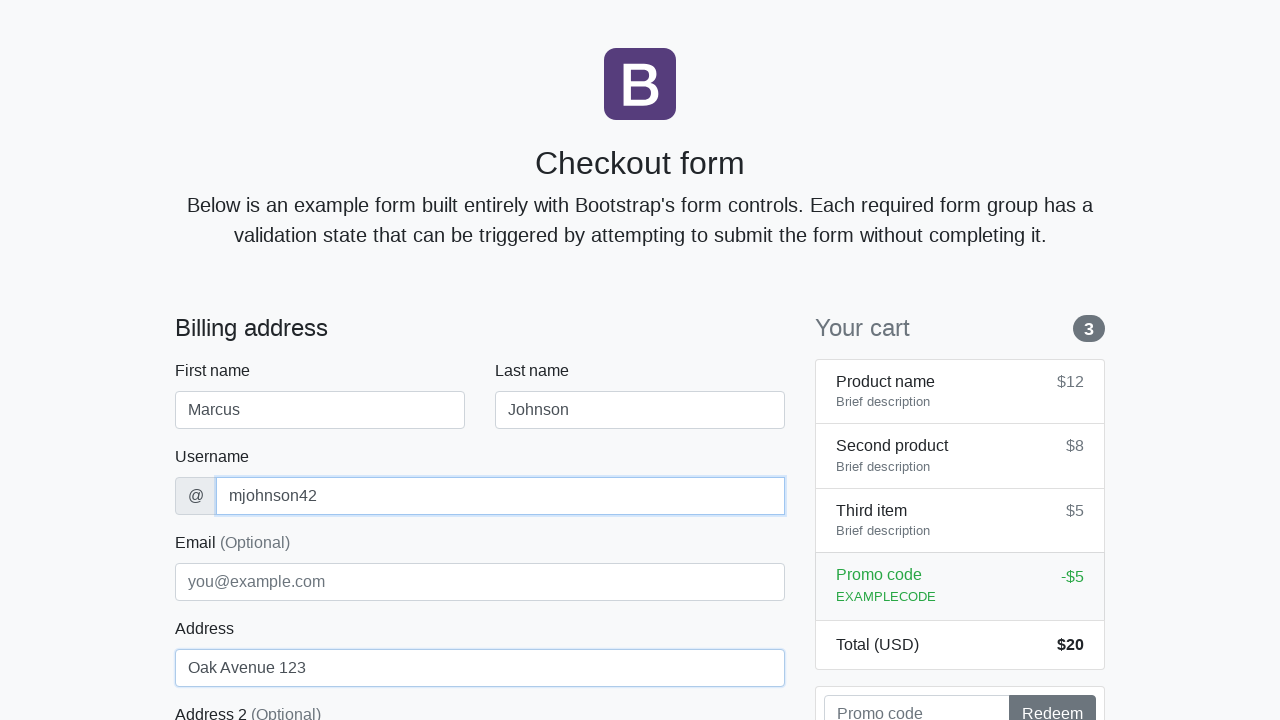

Filled email field with 'marcus.j@example.com' on #email
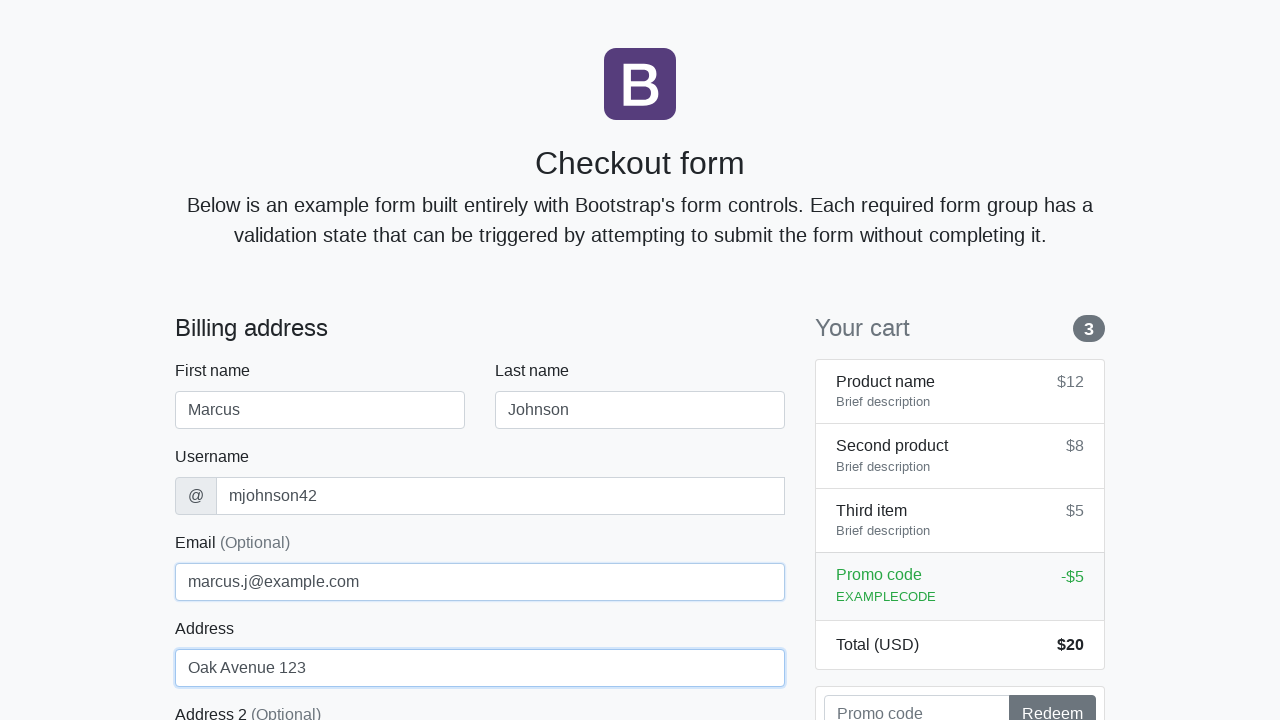

Selected 'United States' from country dropdown on #country
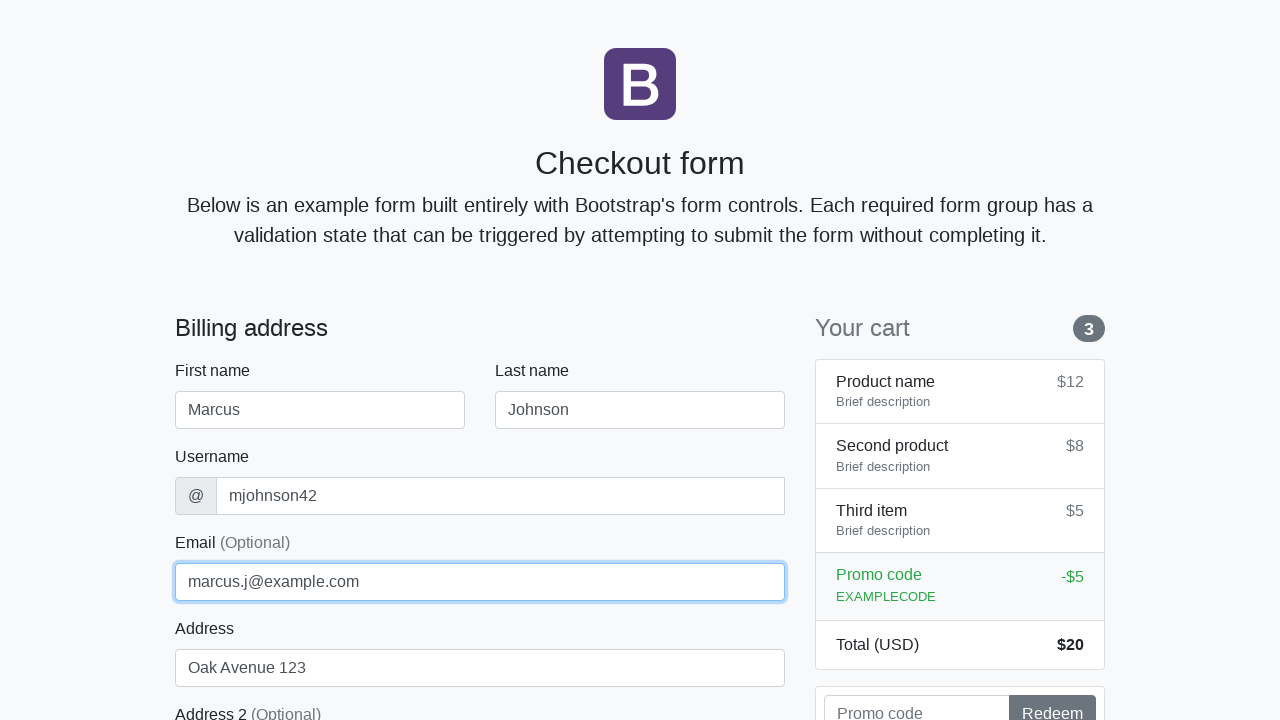

Selected 'California' from state dropdown on #state
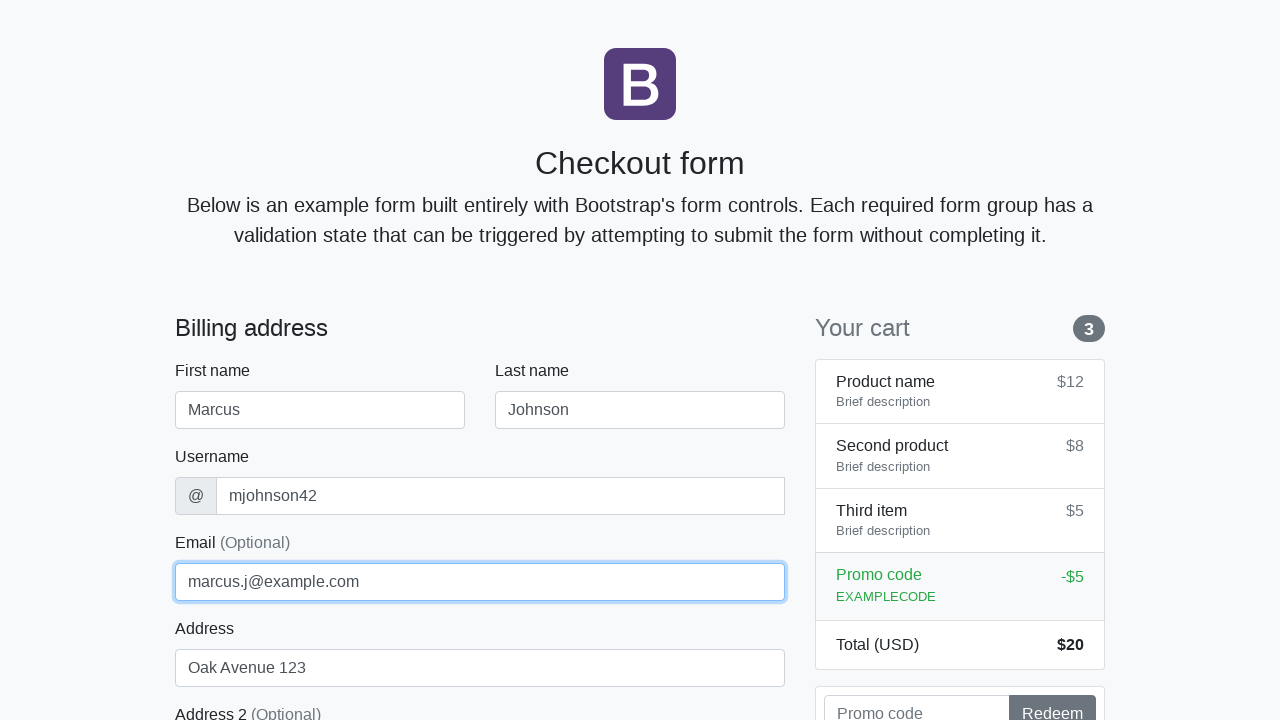

Filled zip code field with '90210' on #zip
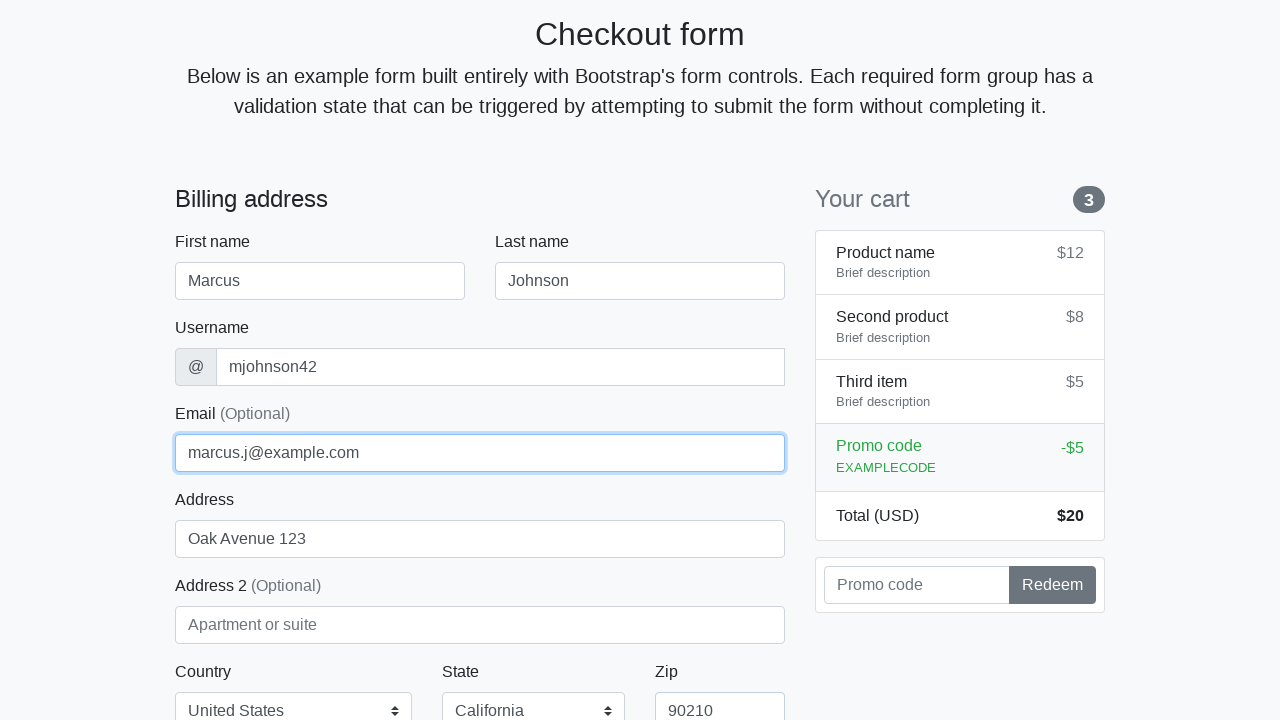

Filled credit card name field with 'Marcus Johnson' on #cc-name
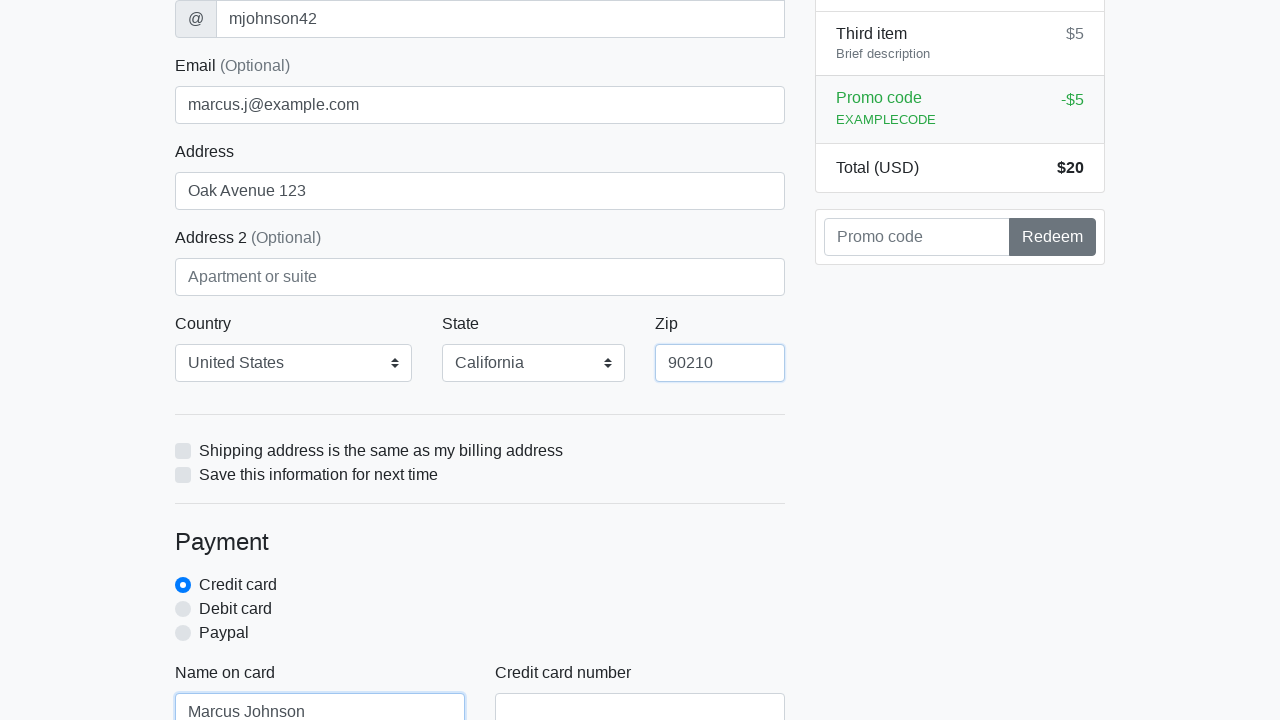

Filled credit card number field with '4532015112830366' on #cc-number
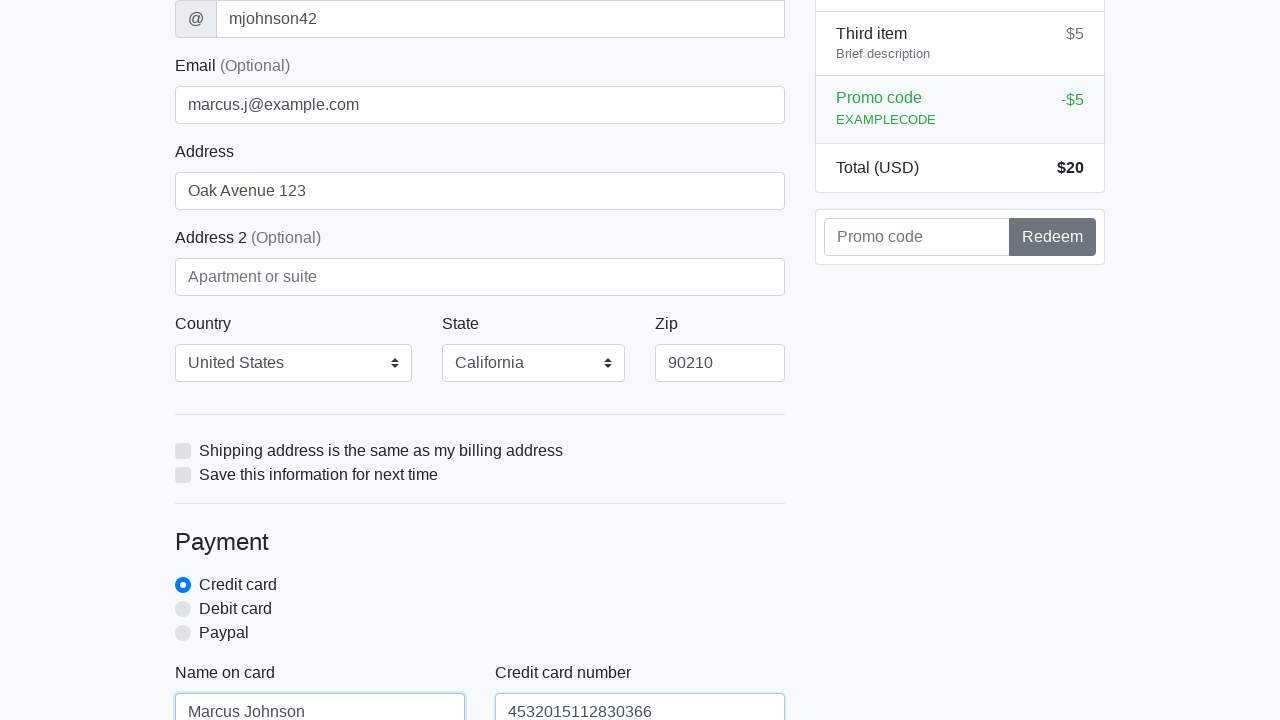

Filled credit card expiration field with '12/2025' on #cc-expiration
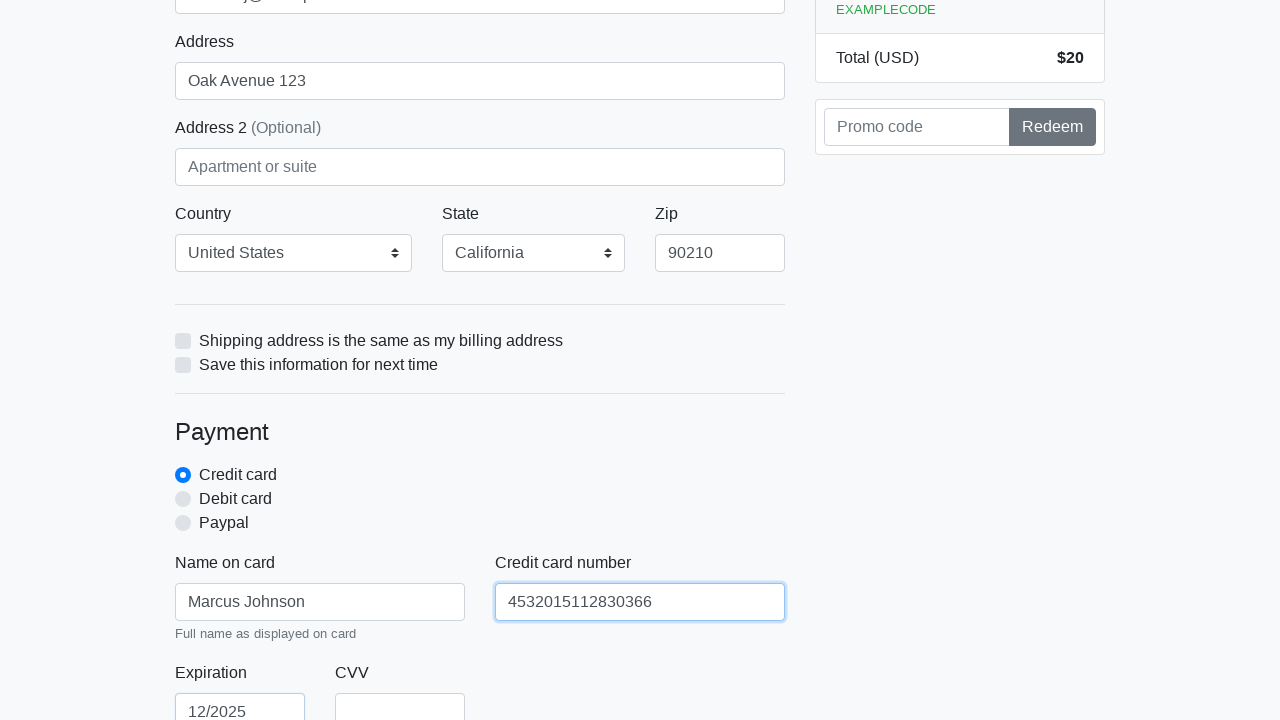

Filled credit card CVV field with '456' on #cc-cvv
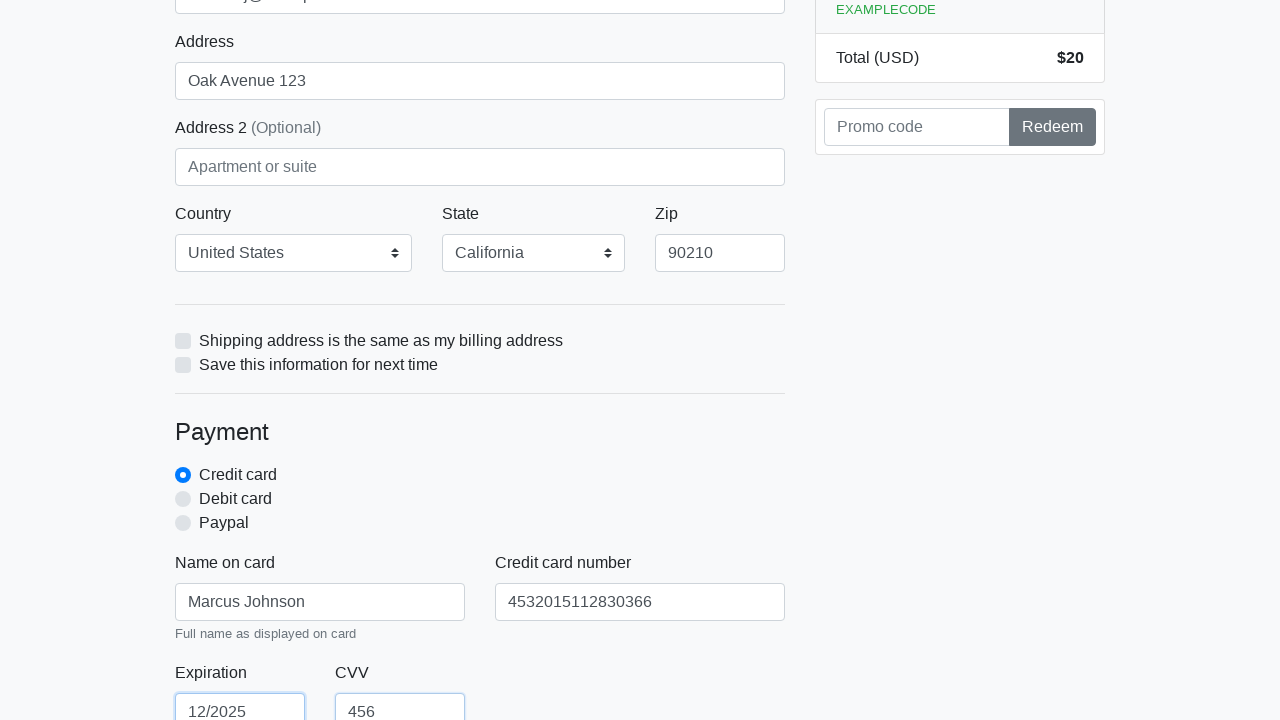

Clicked submit button to process checkout at (480, 500) on xpath=/html/body/div/div[2]/div[2]/form/button
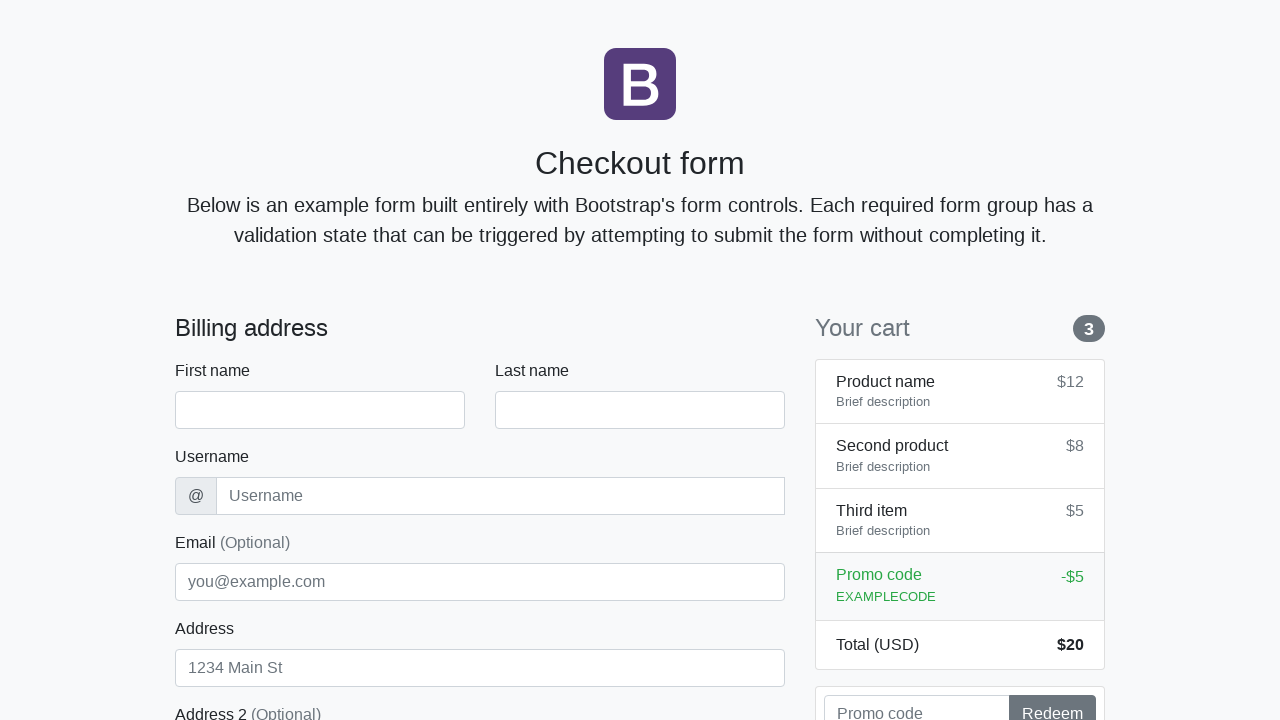

Navigated back to checkout page to repeat purchase
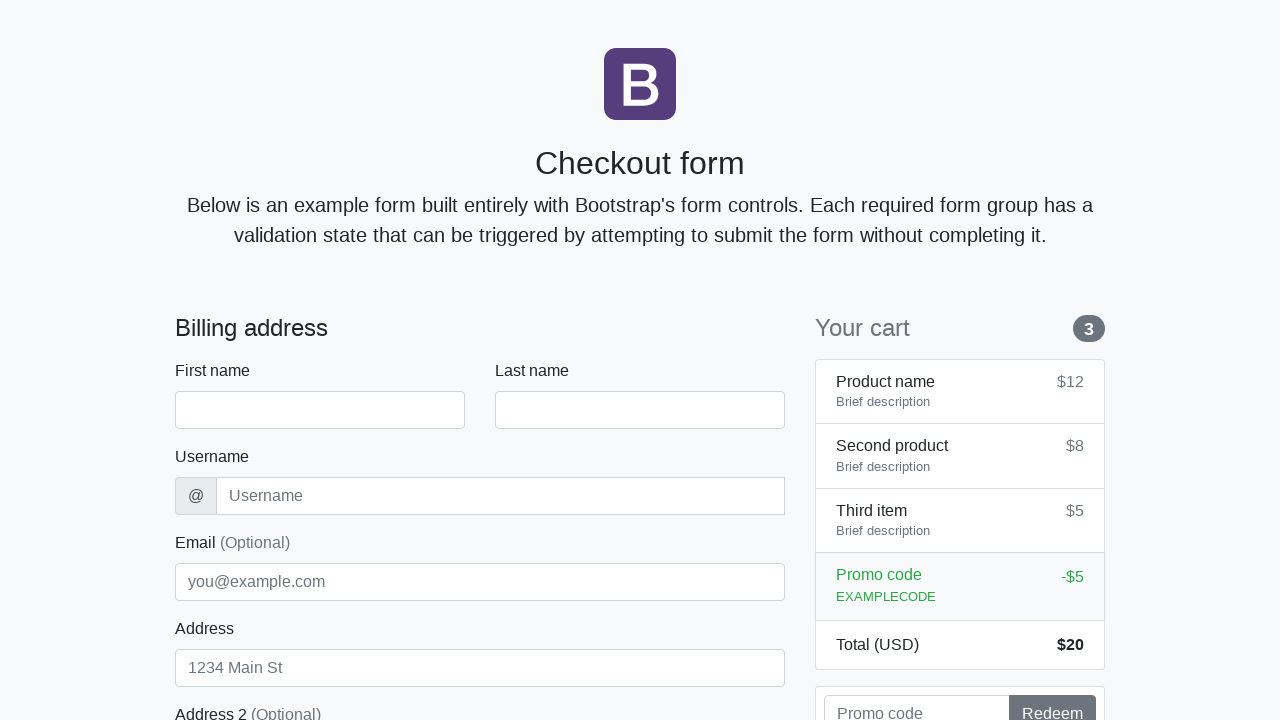

First name field loaded
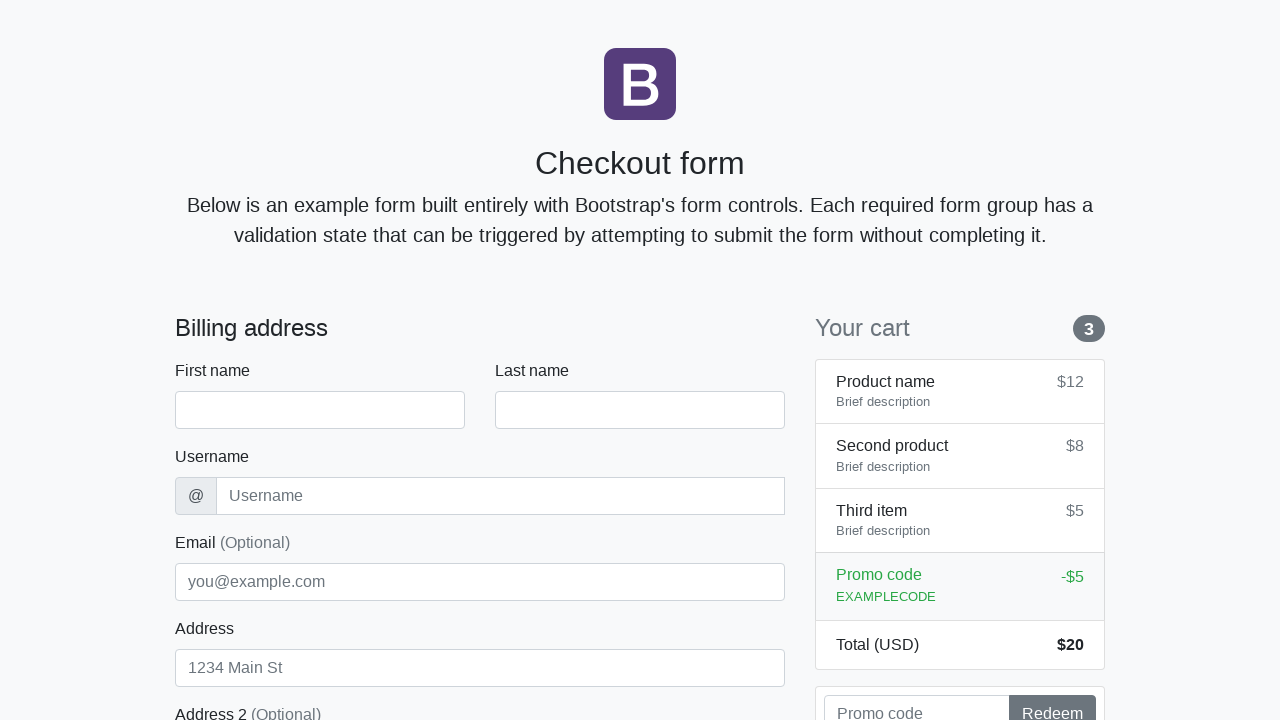

Filled first name field with 'Marcus' on #firstName
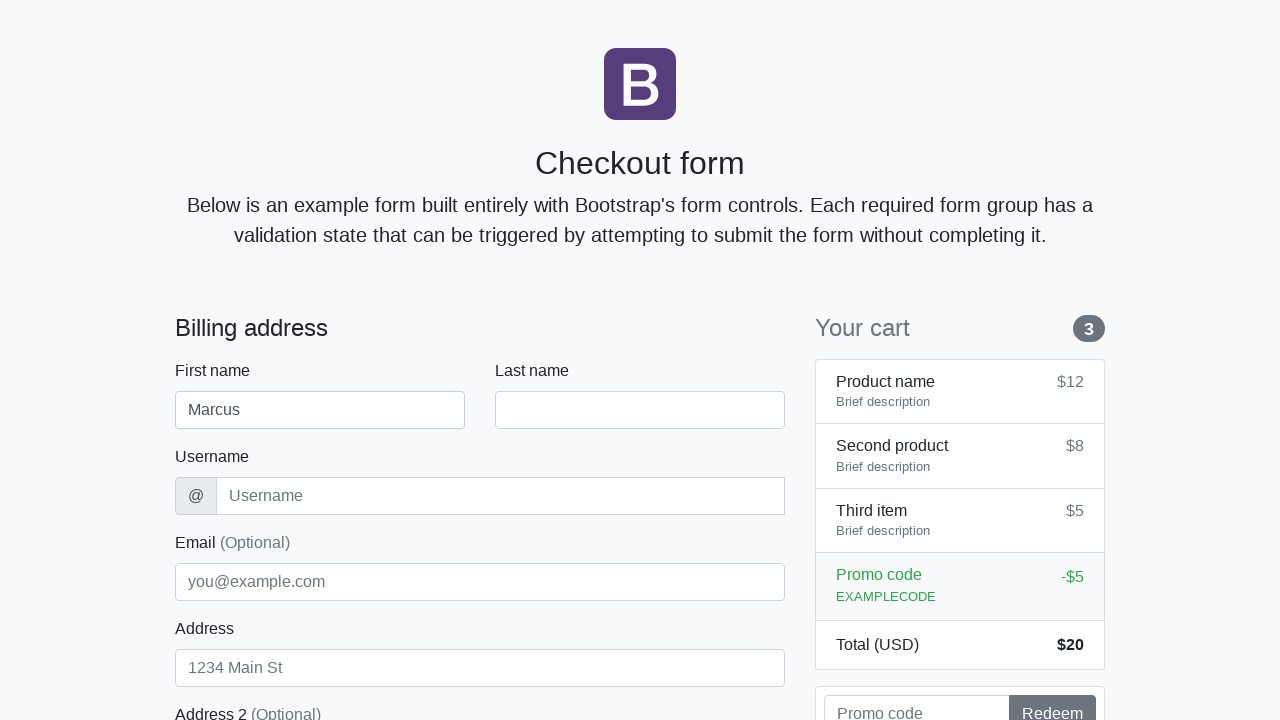

Filled last name field with 'Johnson' on #lastName
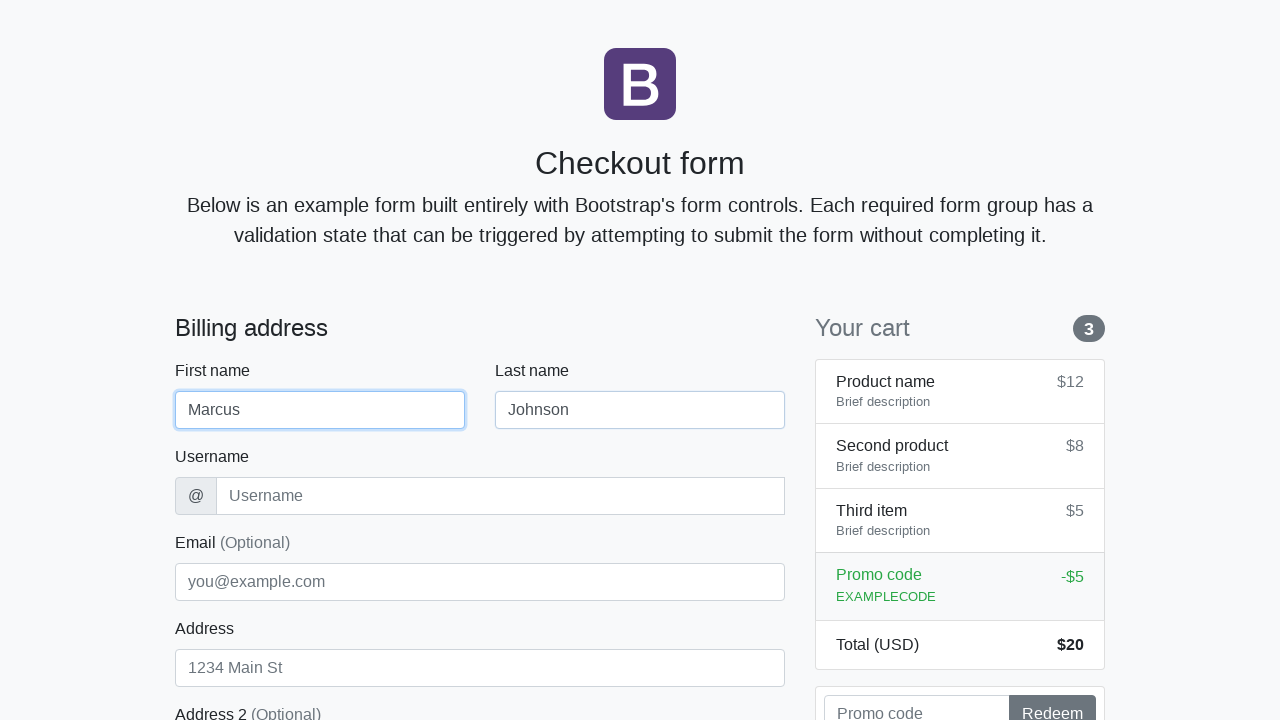

Filled username field with 'mjohnson42' on #username
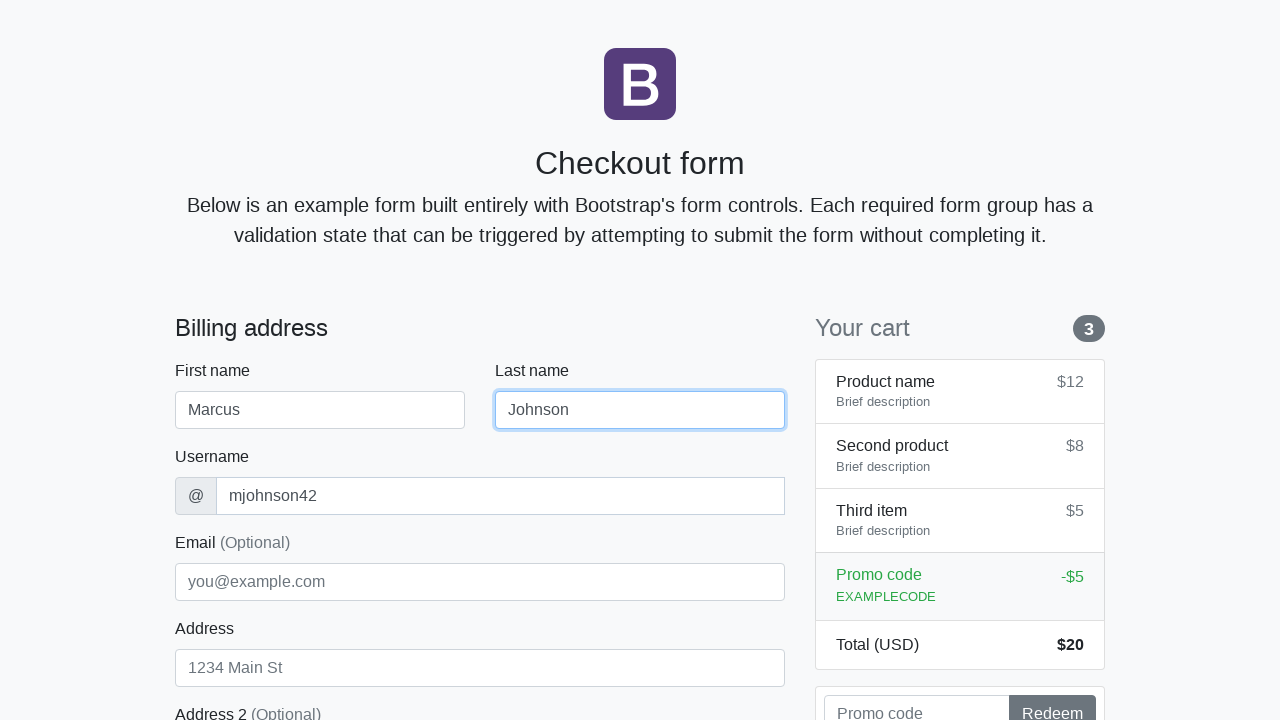

Filled address field with 'Oak Avenue 123' on #address
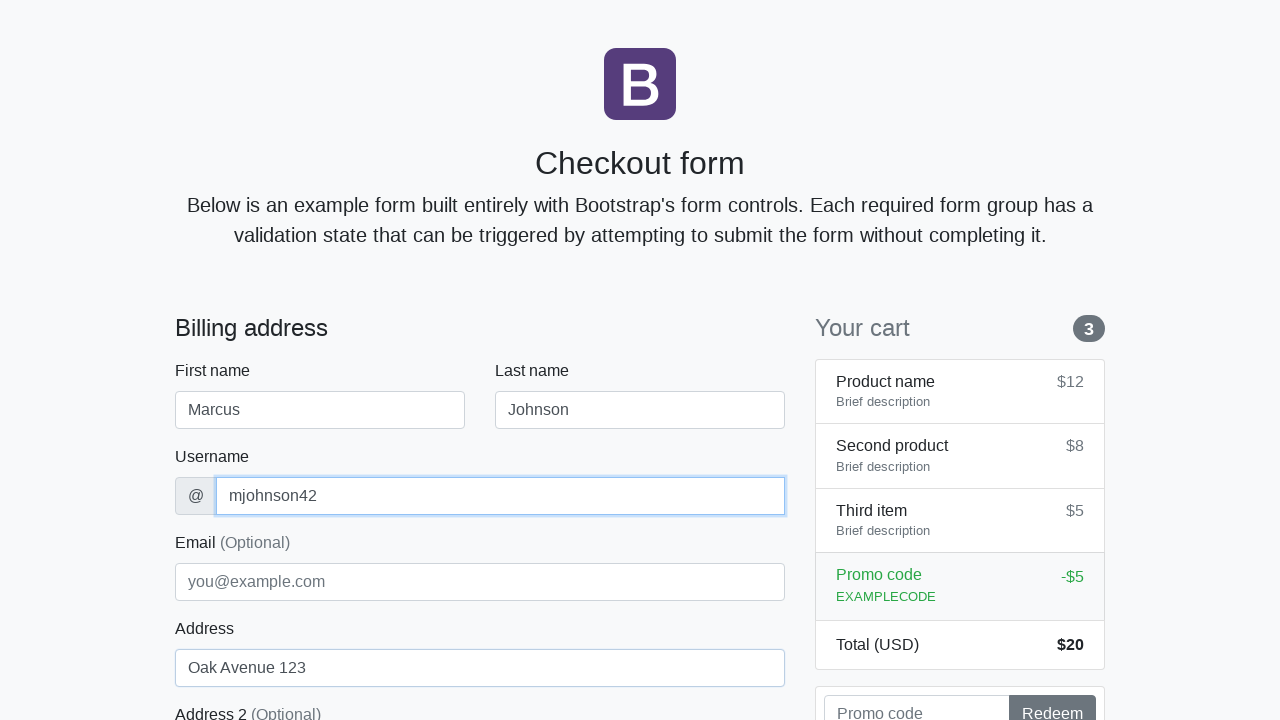

Filled email field with 'marcus.j@example.com' on #email
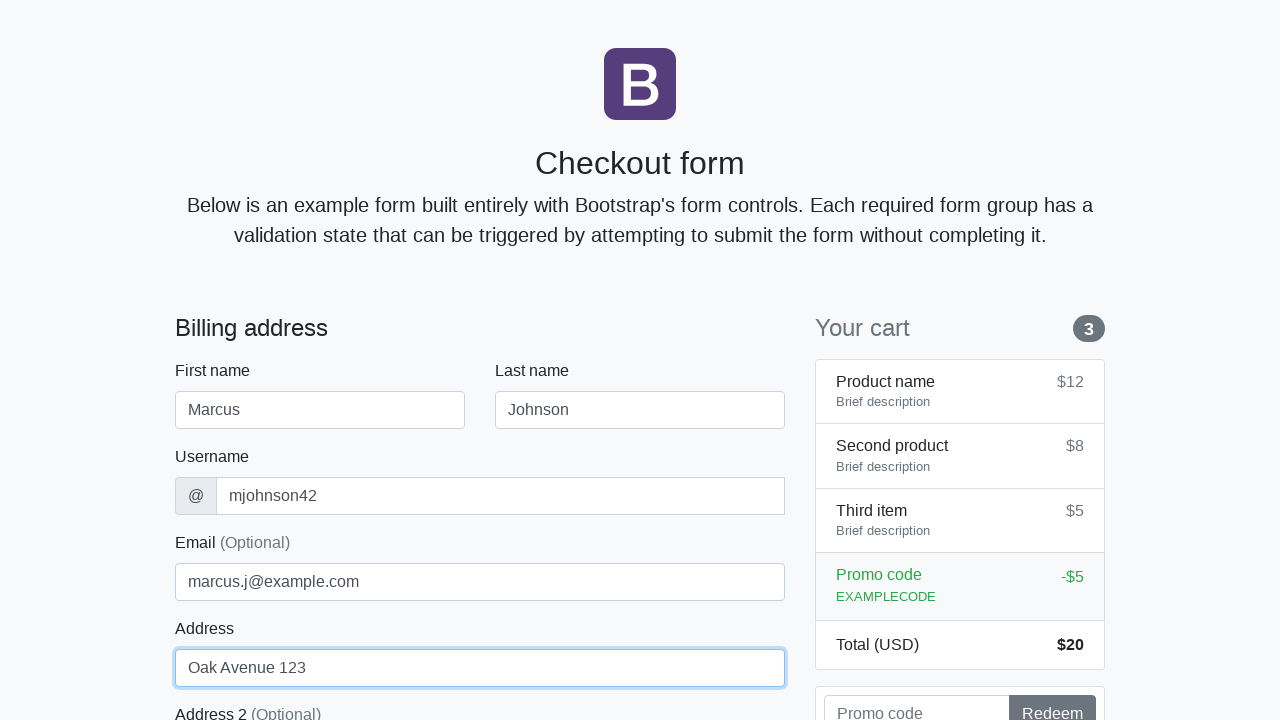

Selected 'United States' from country dropdown on #country
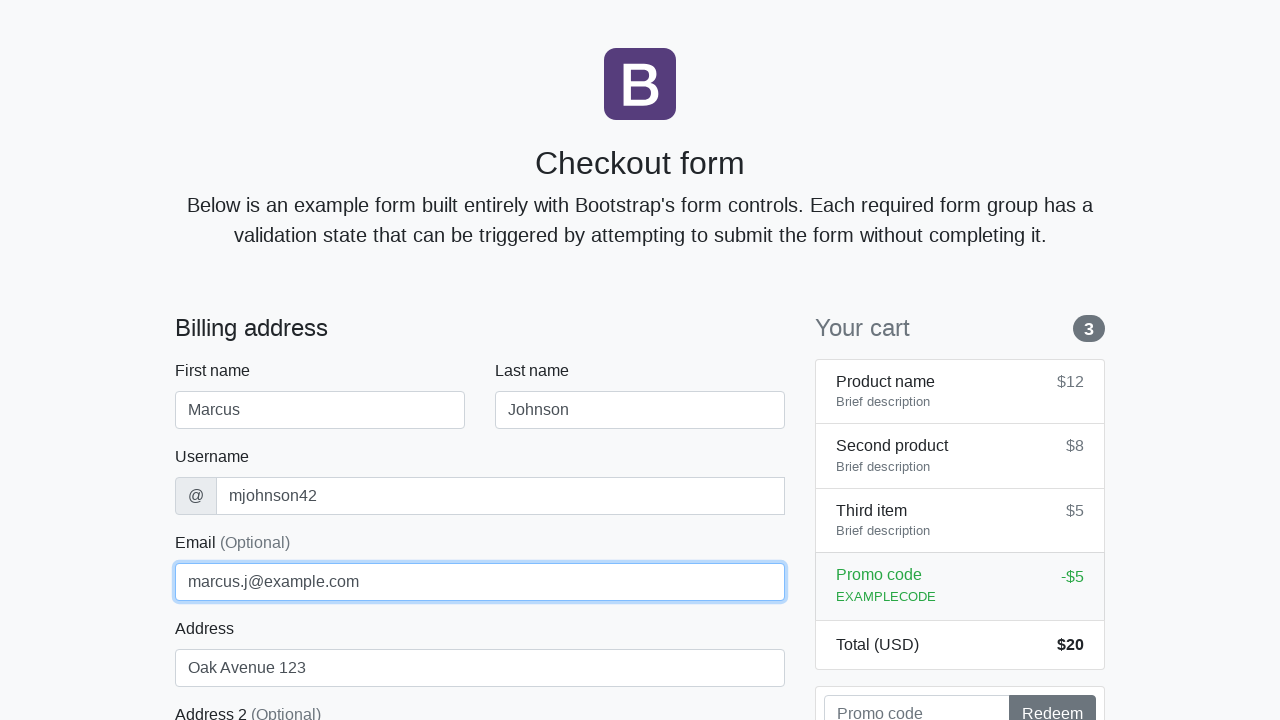

Selected 'California' from state dropdown on #state
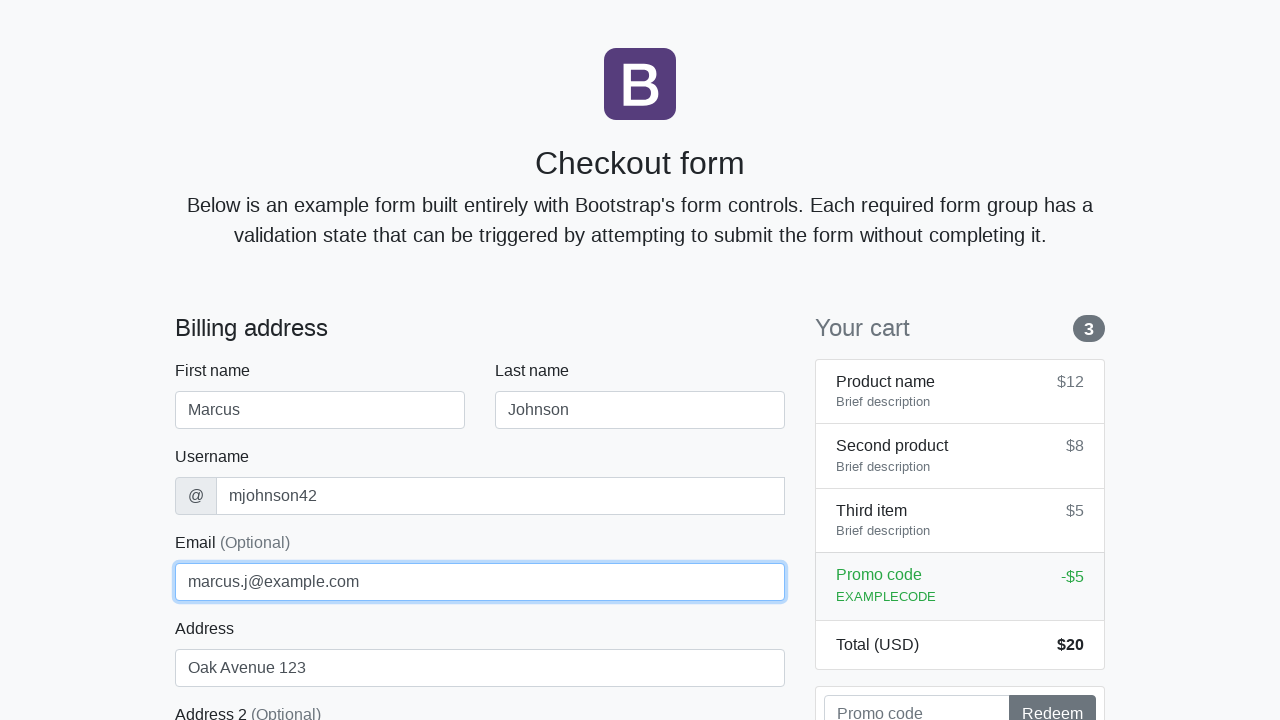

Filled zip code field with '90210' on #zip
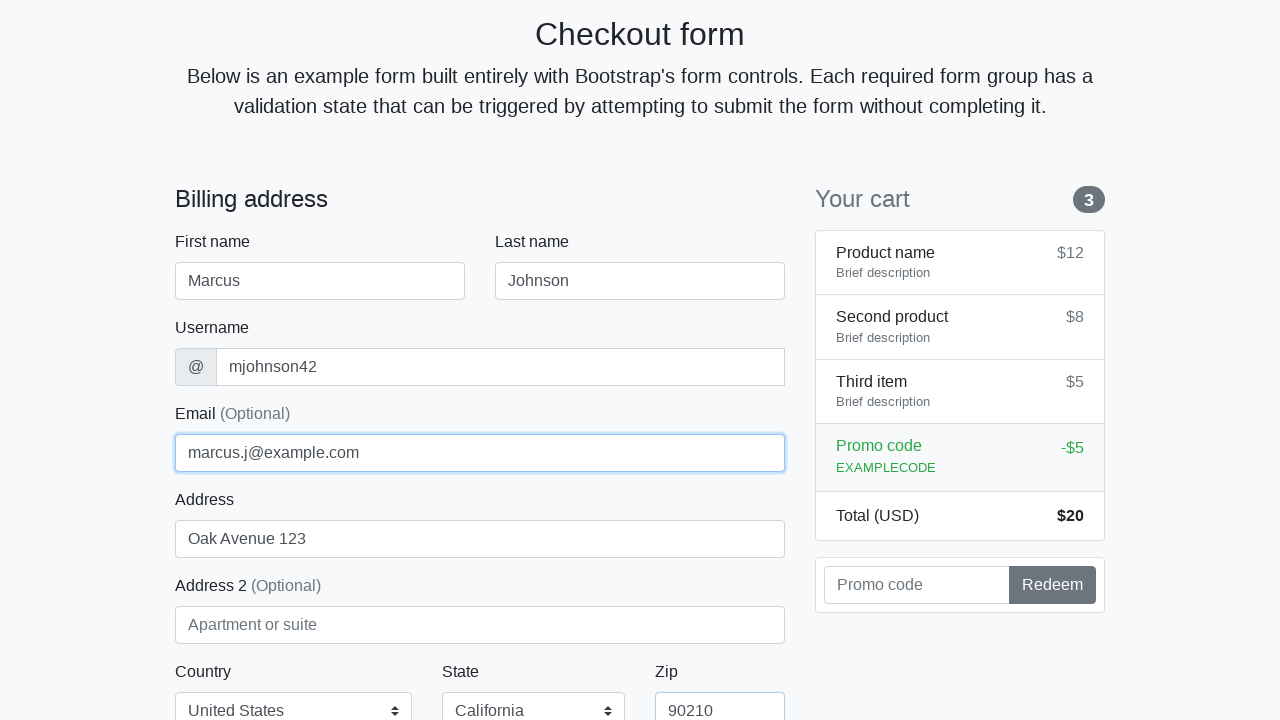

Filled credit card name field with 'Marcus Johnson' on #cc-name
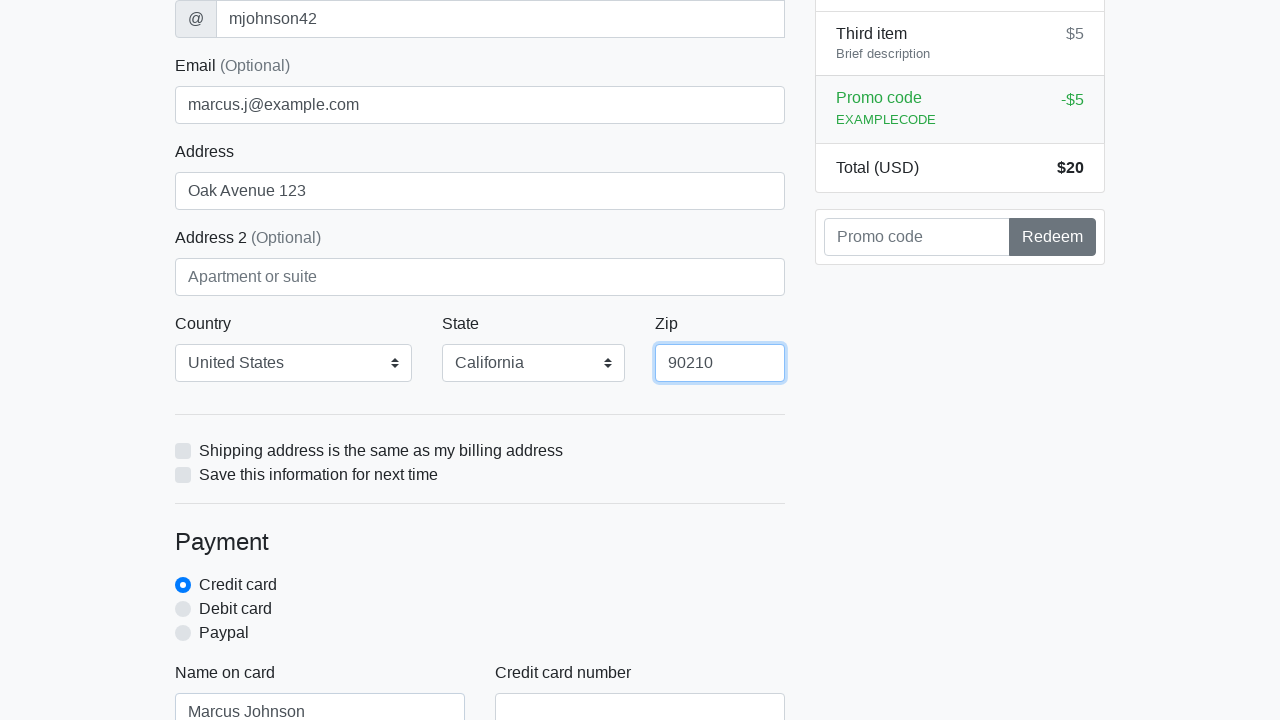

Filled credit card number field with '4532015112830366' on #cc-number
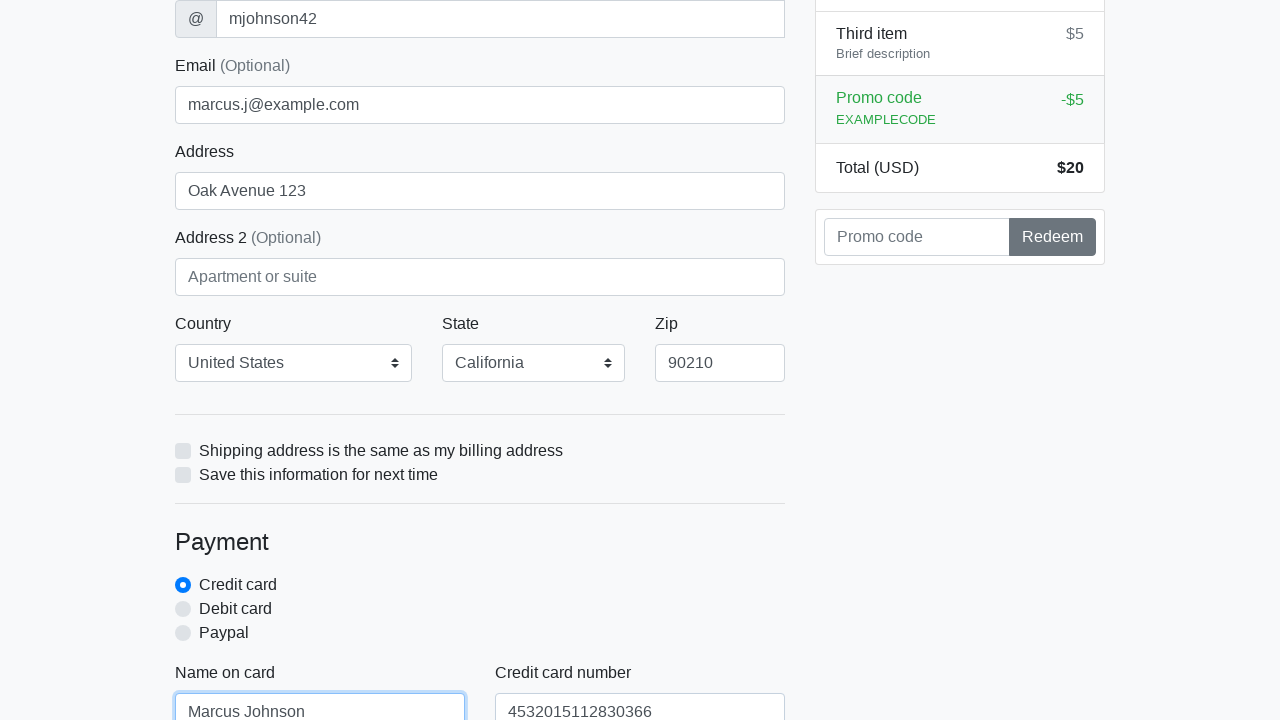

Filled credit card expiration field with '12/2025' on #cc-expiration
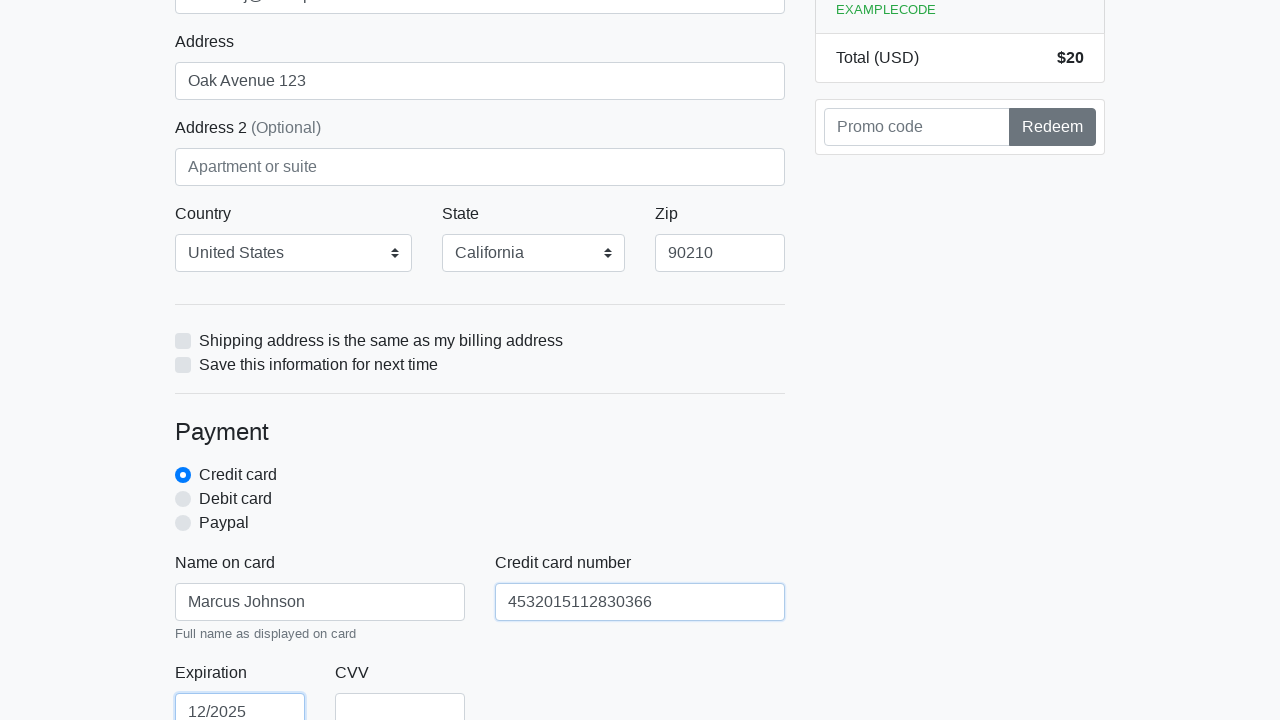

Filled credit card CVV field with '456' on #cc-cvv
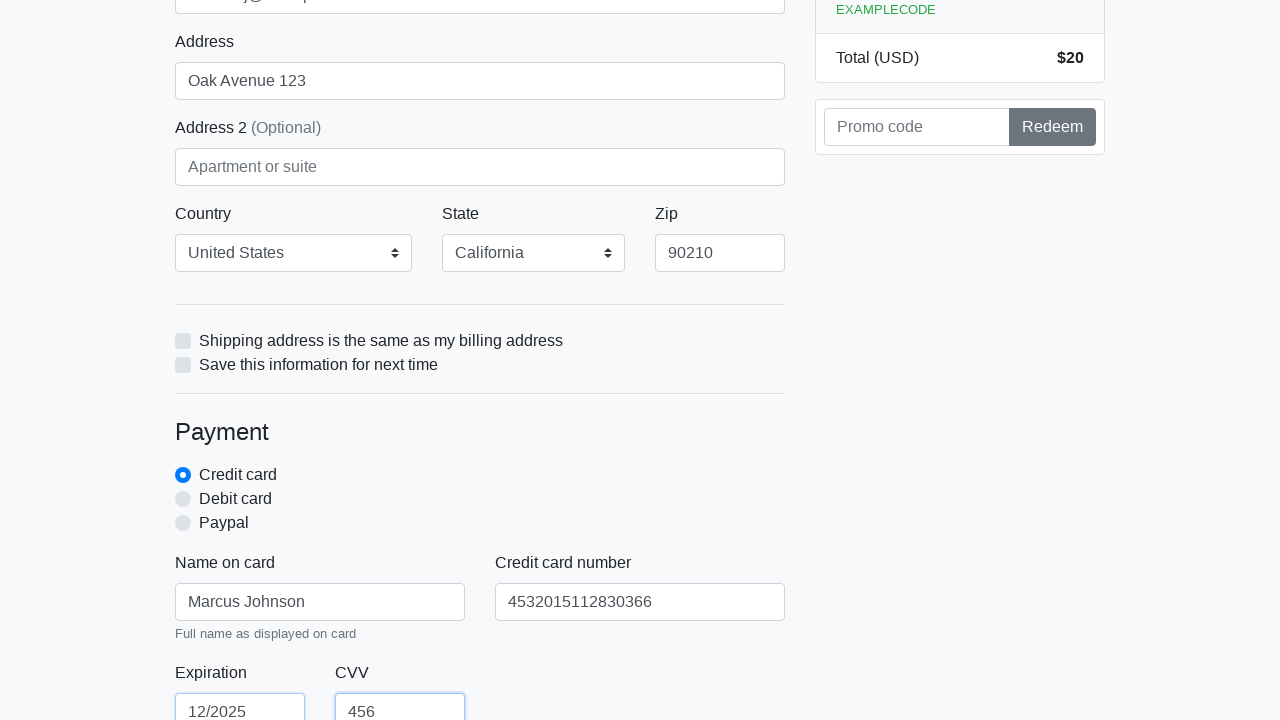

Clicked submit button to process checkout at (480, 500) on xpath=/html/body/div/div[2]/div[2]/form/button
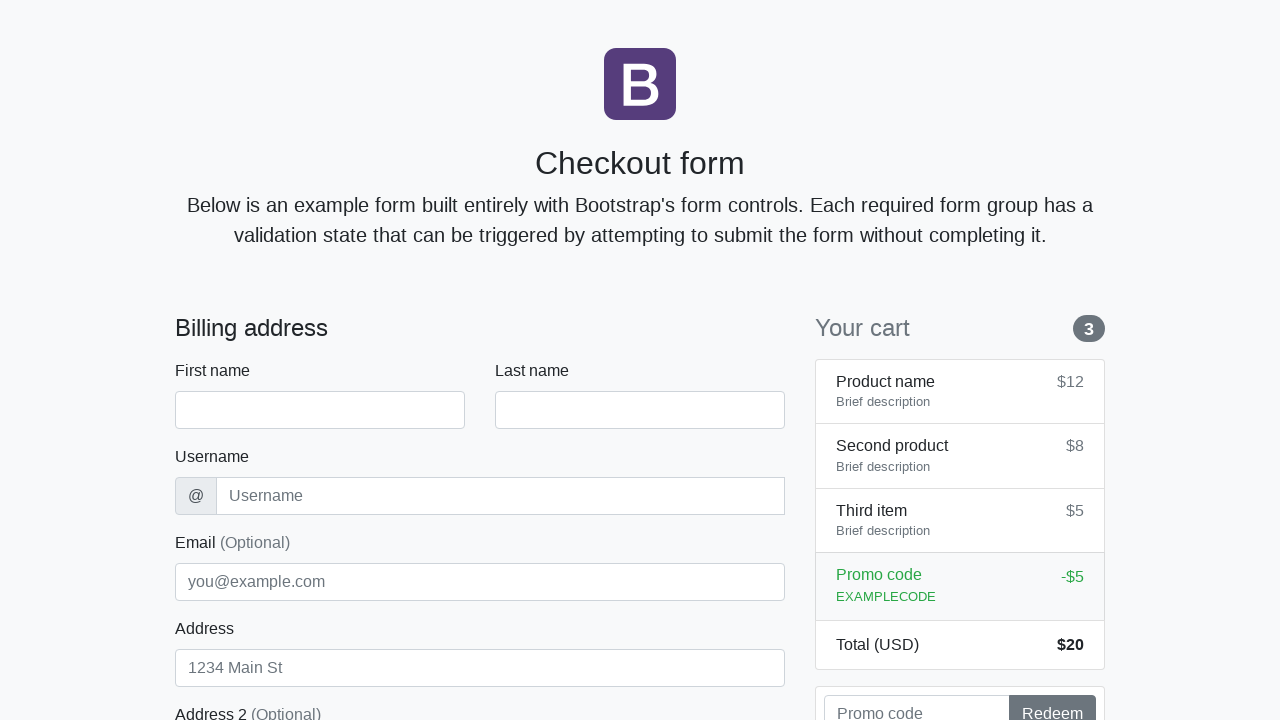

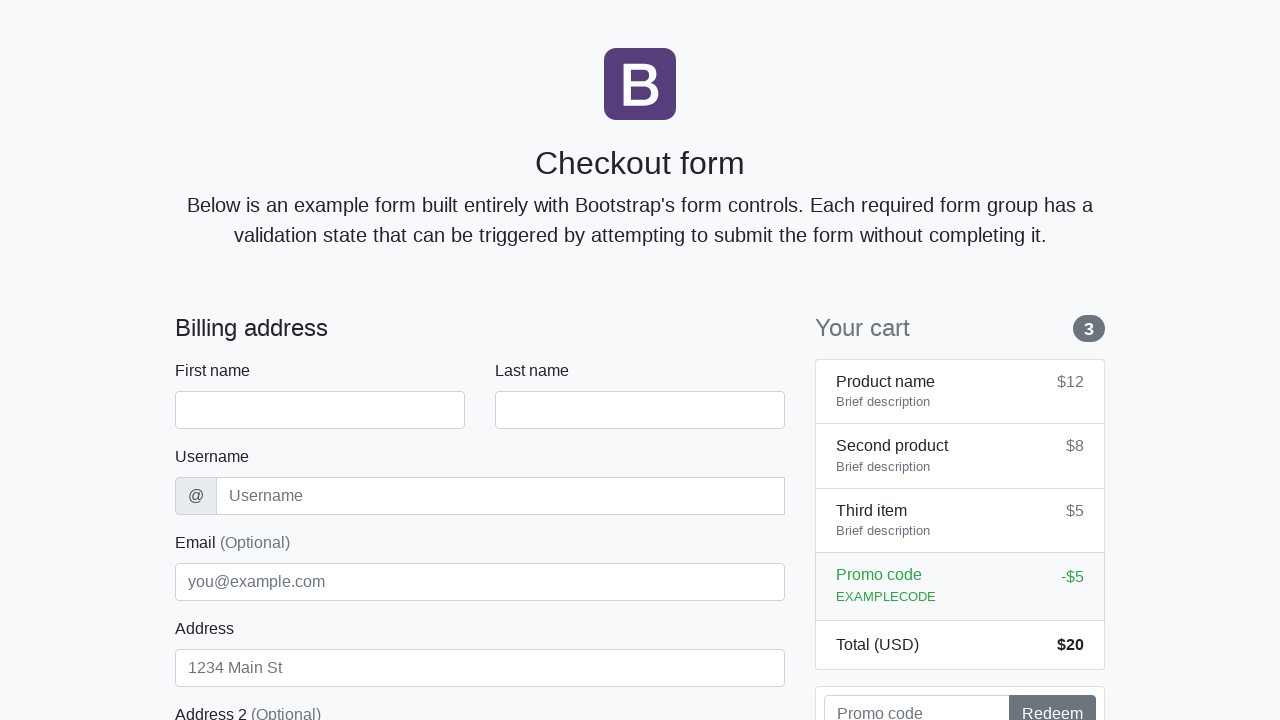